Tests horizontal slider keyboard navigation by pressing ArrowRight to increase the value from 0 to 5, then ArrowLeft to decrease it back to 0, verifying each value is displayed.

Starting URL: https://the-internet.herokuapp.com/horizontal_slider

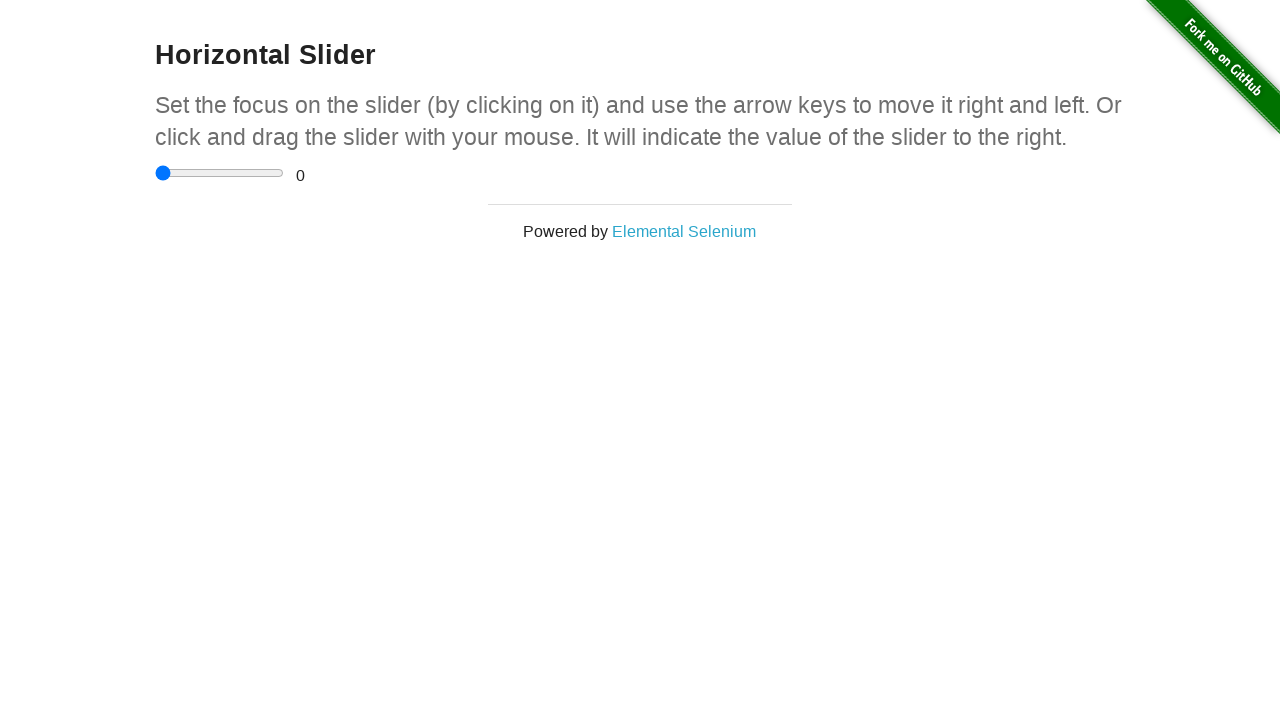

Focused on the horizontal slider element on internal:role=slider
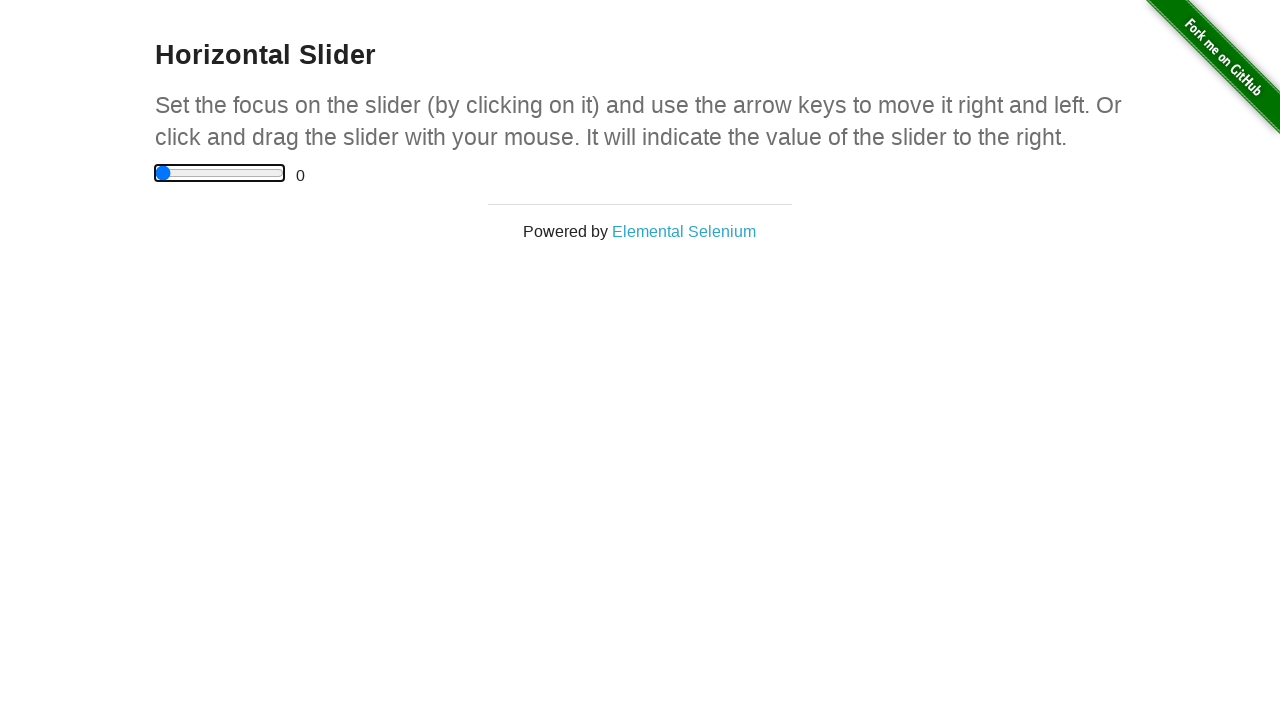

Pressed ArrowRight, slider value increased
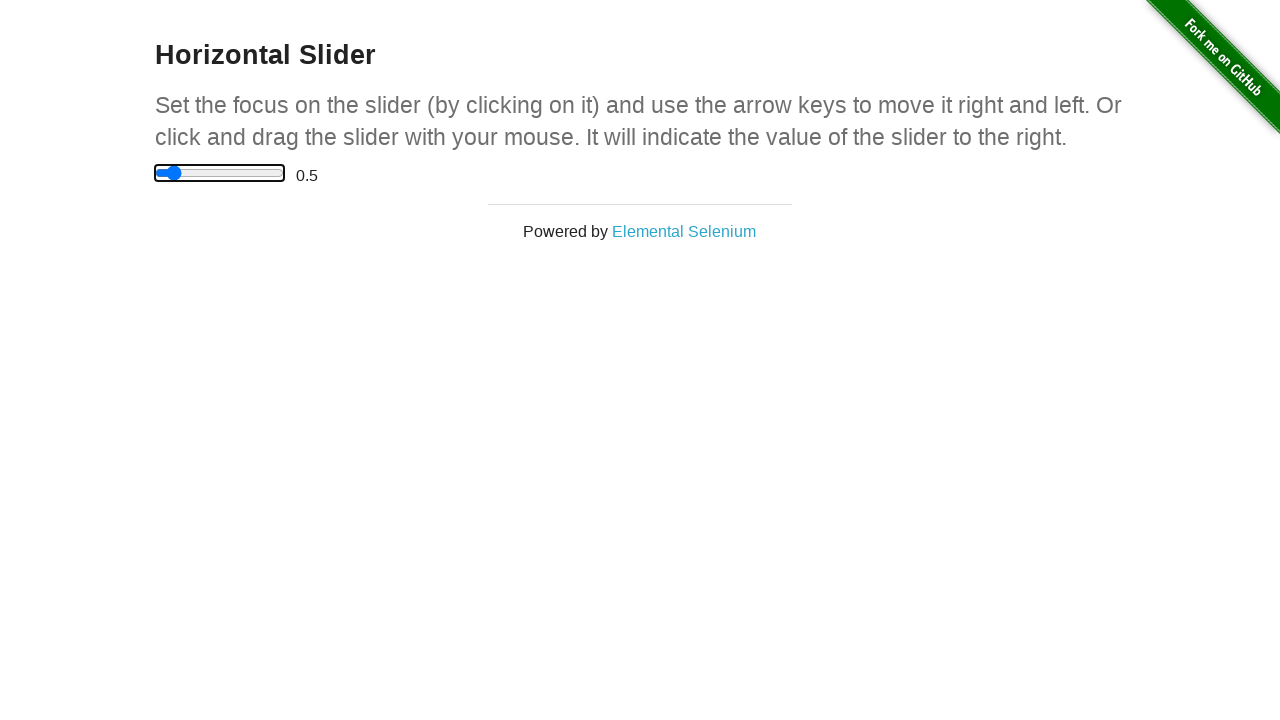

Verified slider value is now 0.5
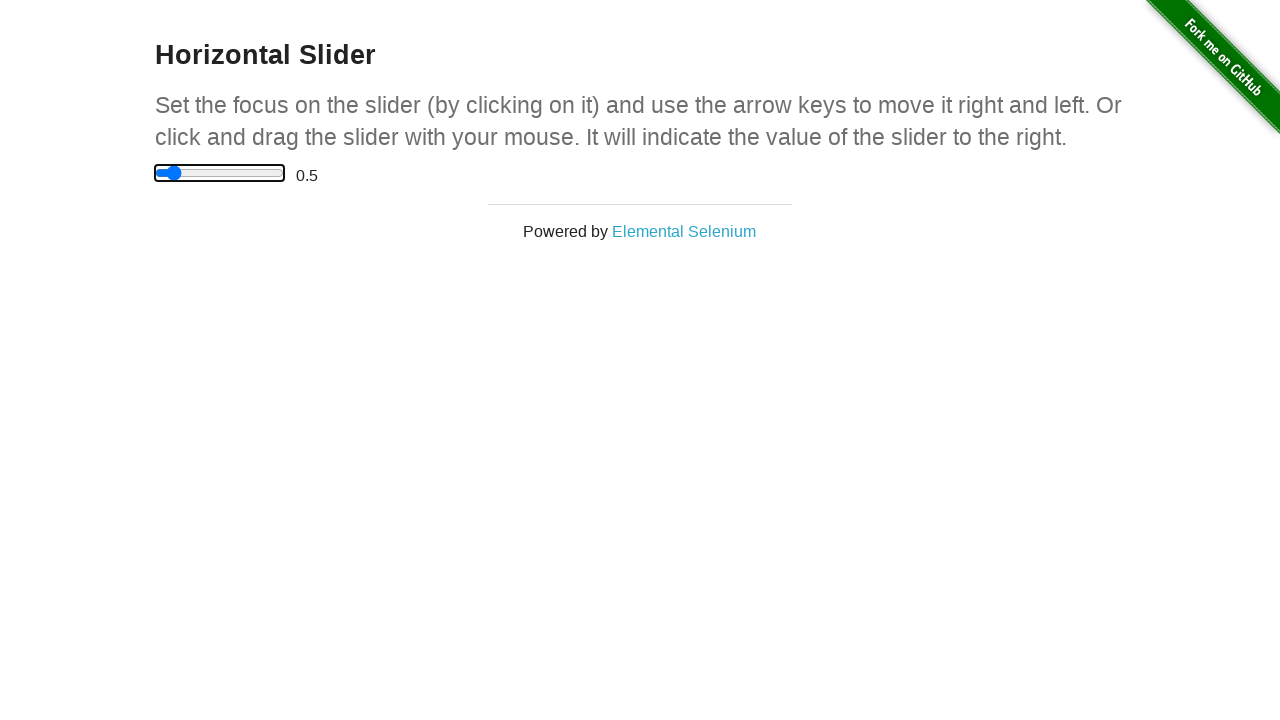

Pressed ArrowRight, slider value increased
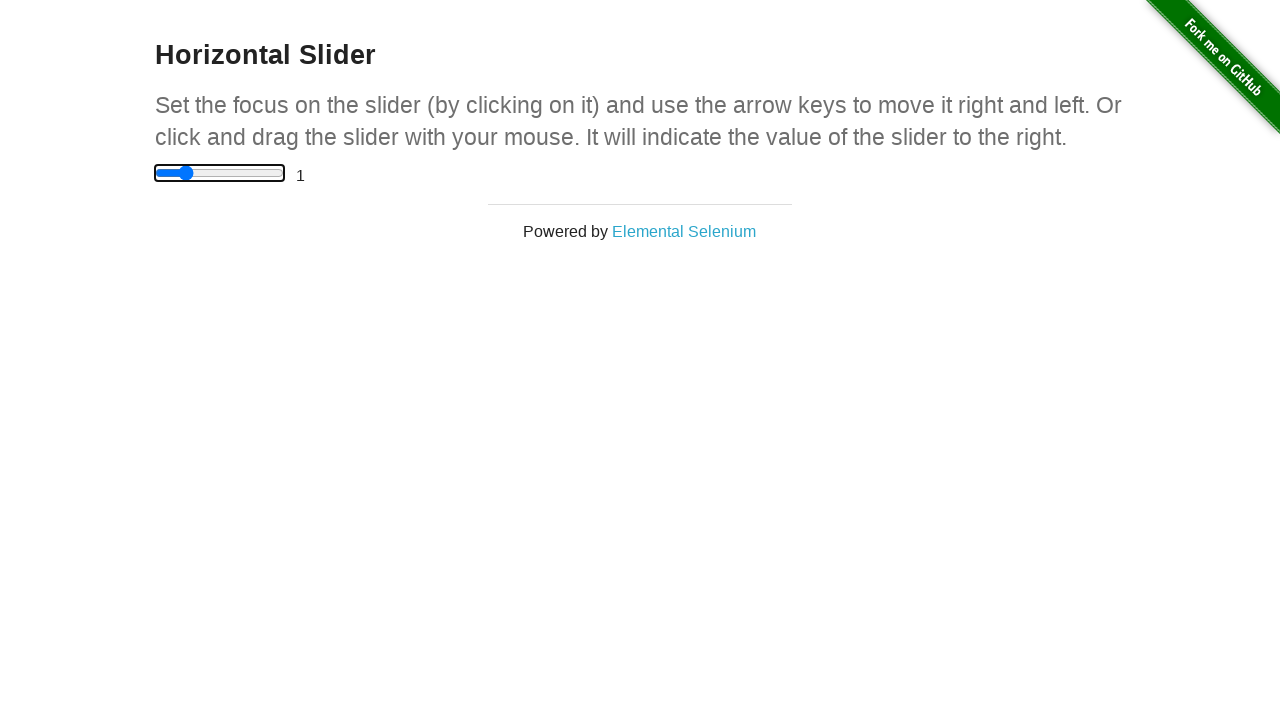

Verified slider value is now 1
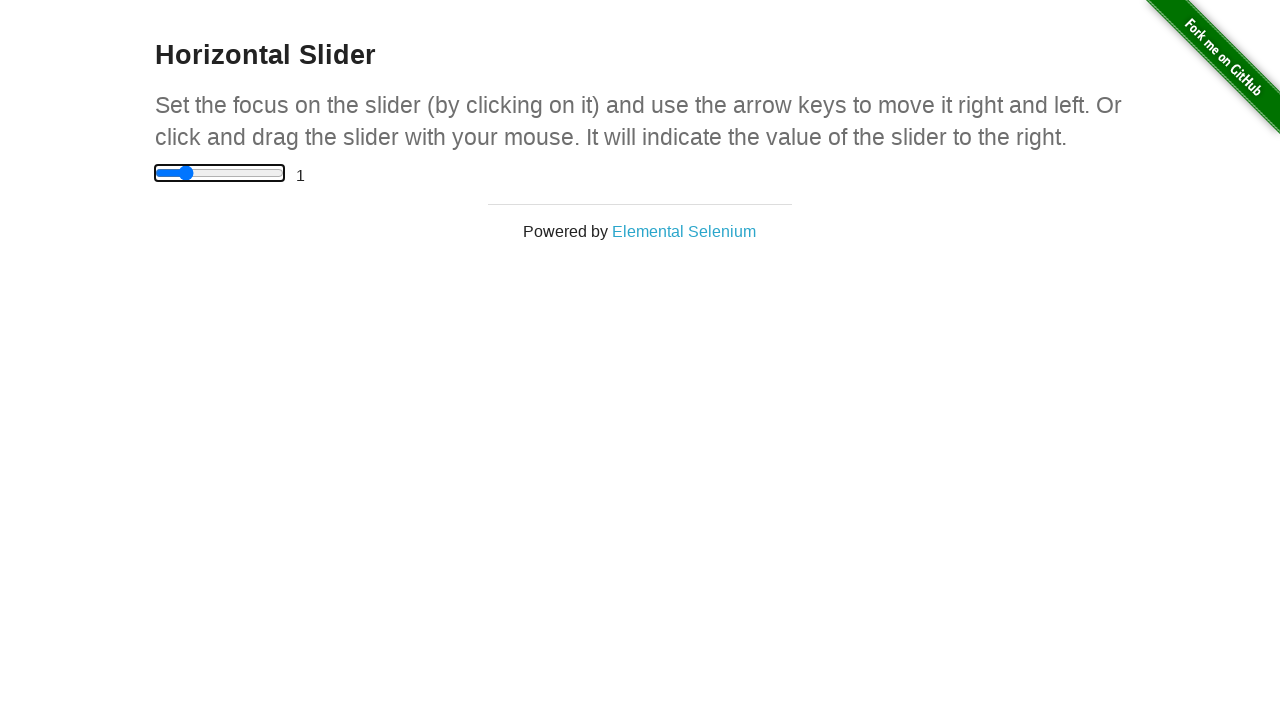

Pressed ArrowRight, slider value increased
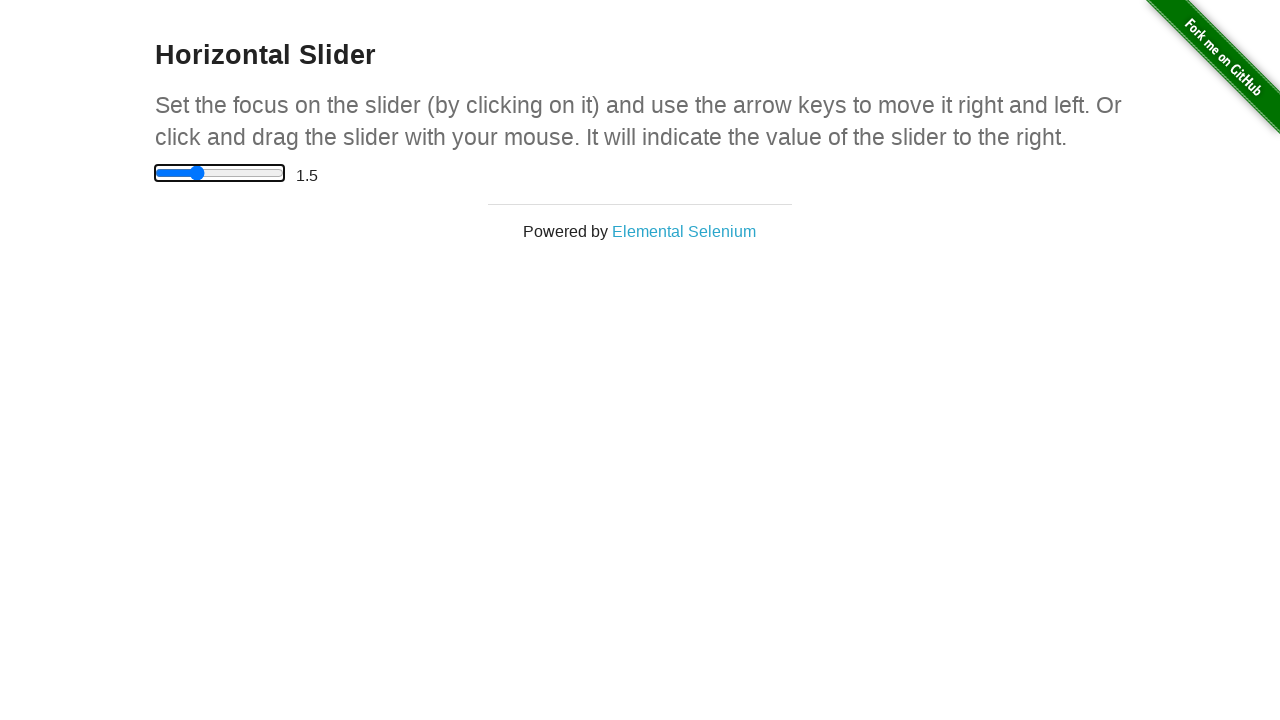

Verified slider value is now 1.5
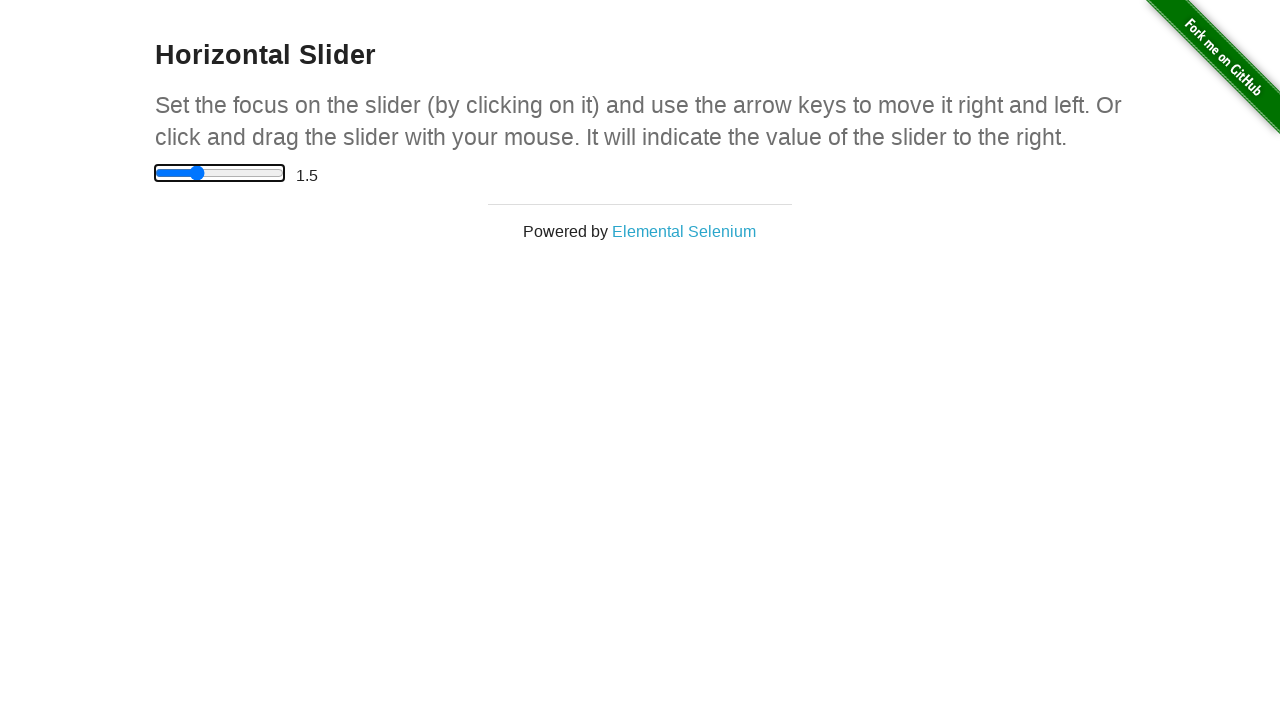

Pressed ArrowRight, slider value increased
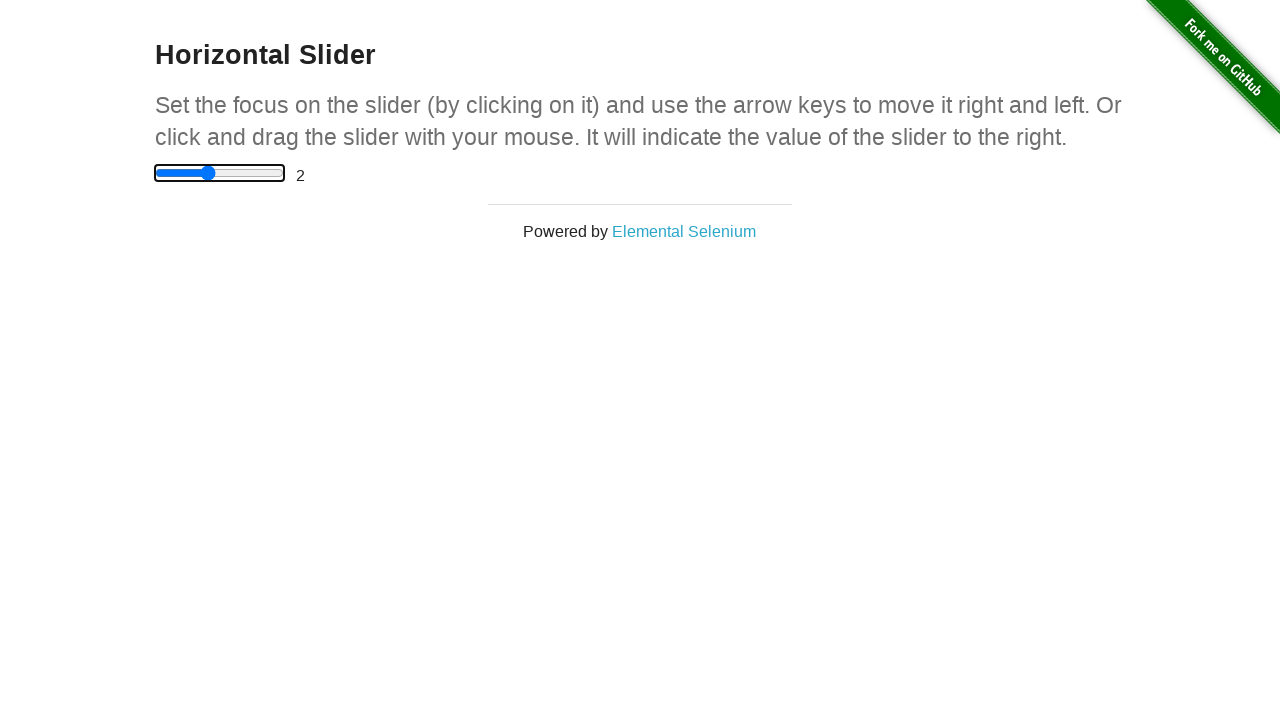

Verified slider value is now 2
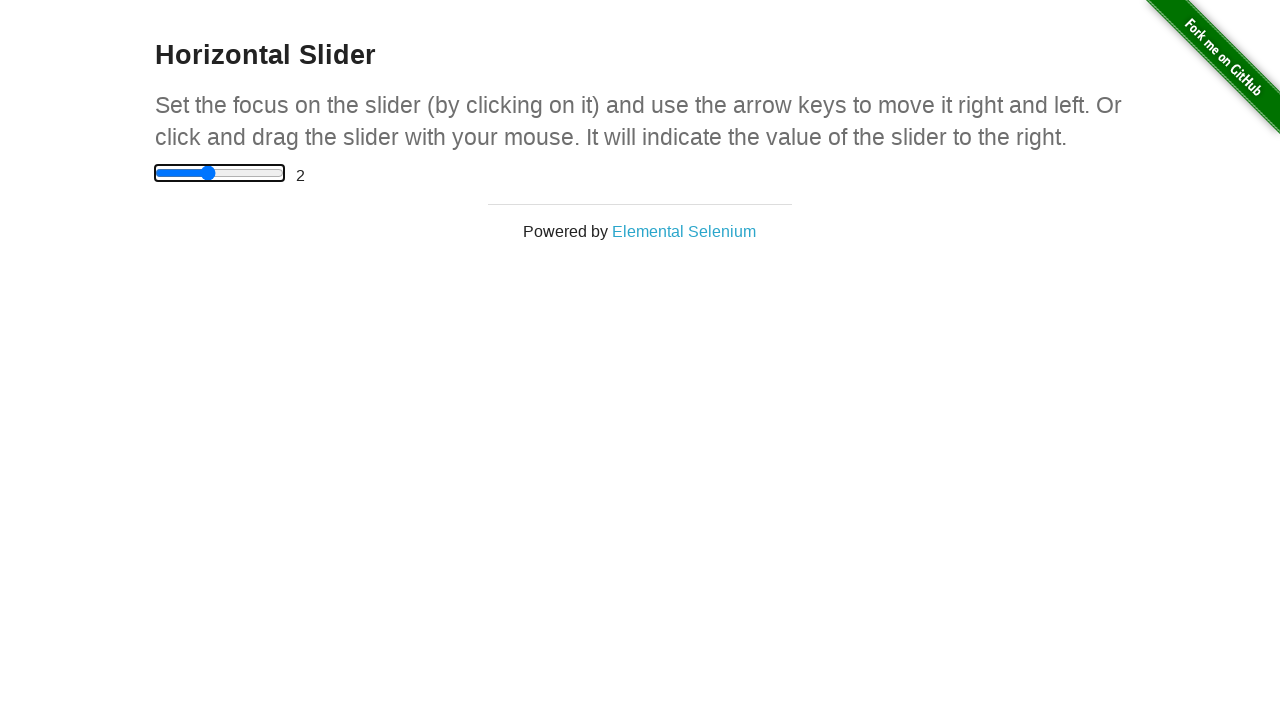

Pressed ArrowRight, slider value increased
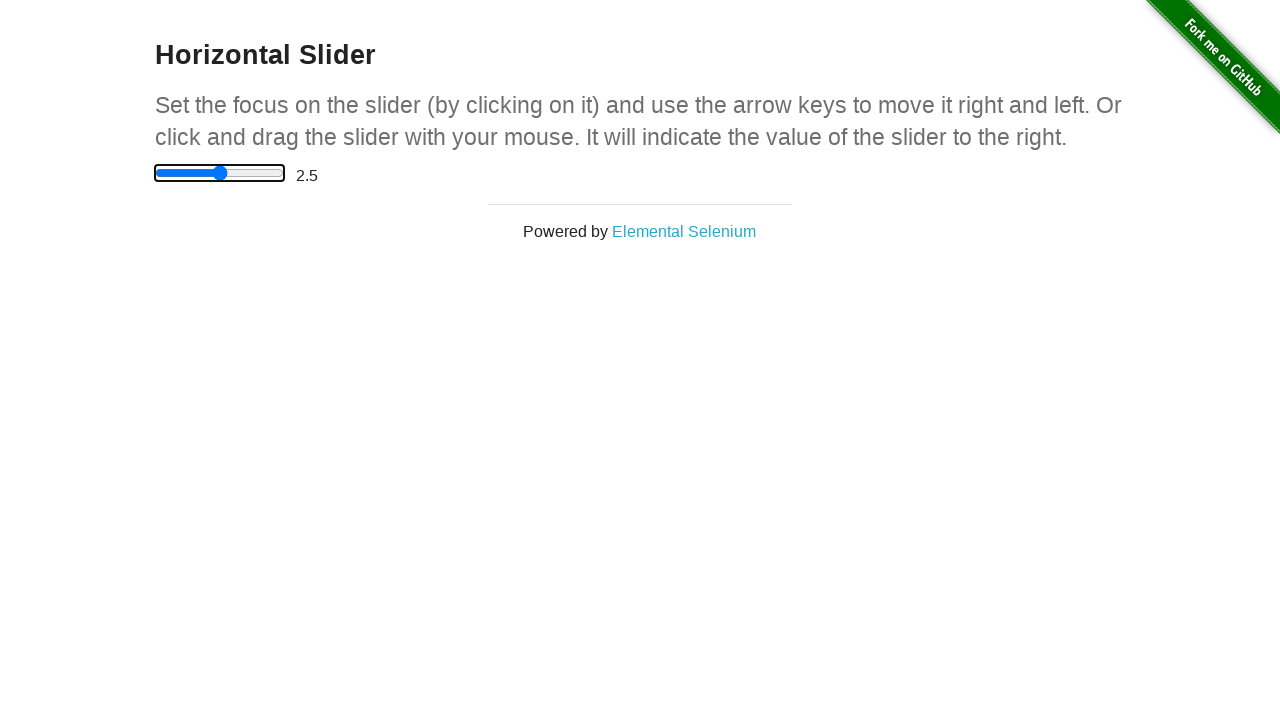

Verified slider value is now 2.5
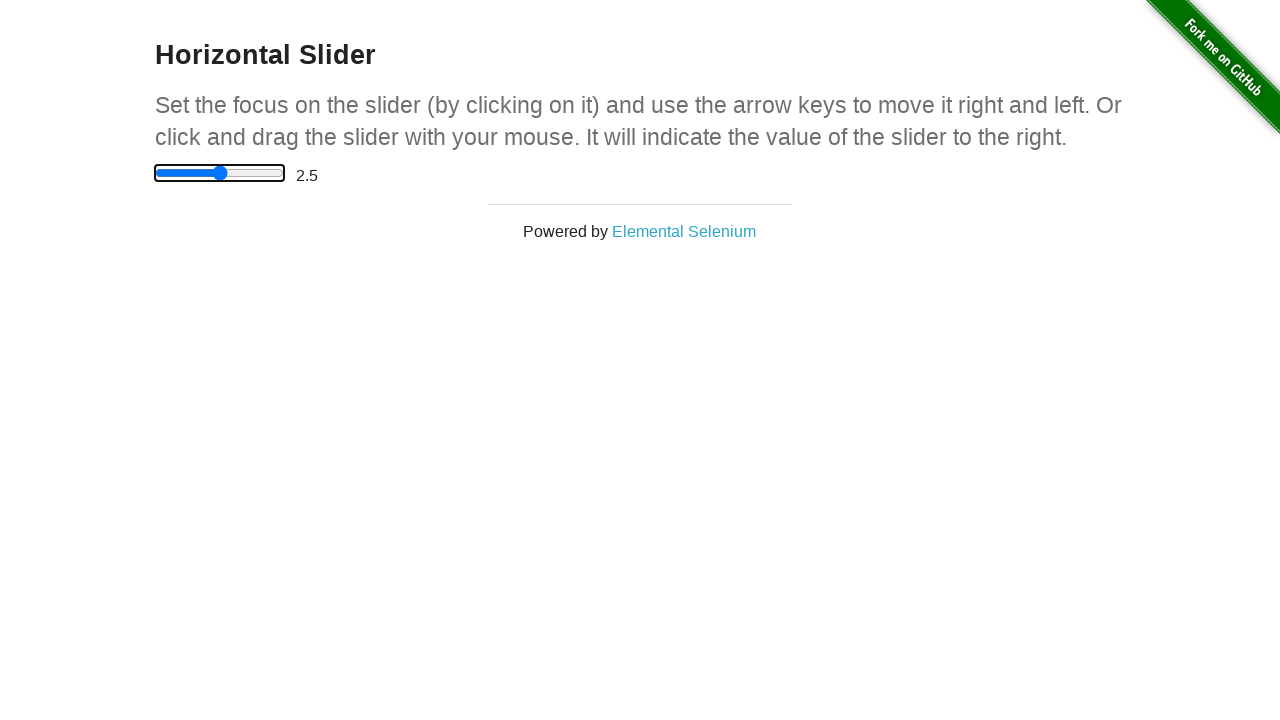

Pressed ArrowRight, slider value increased
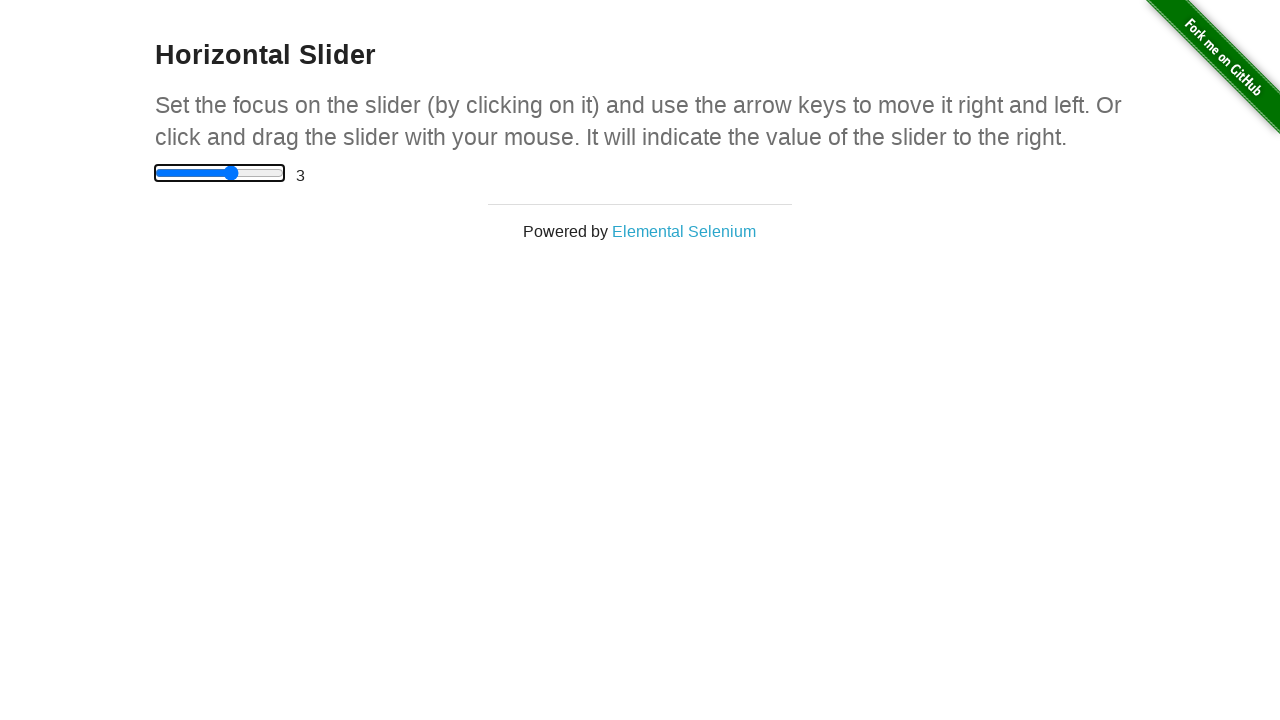

Verified slider value is now 3
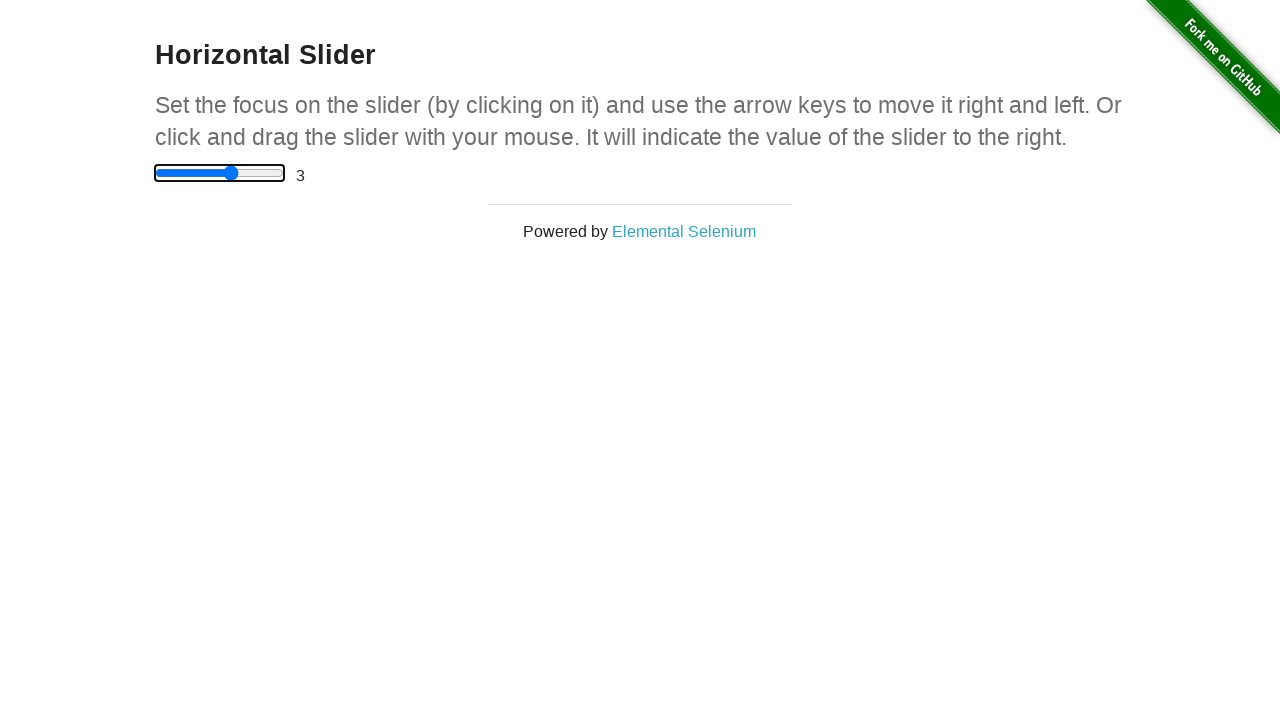

Pressed ArrowRight, slider value increased
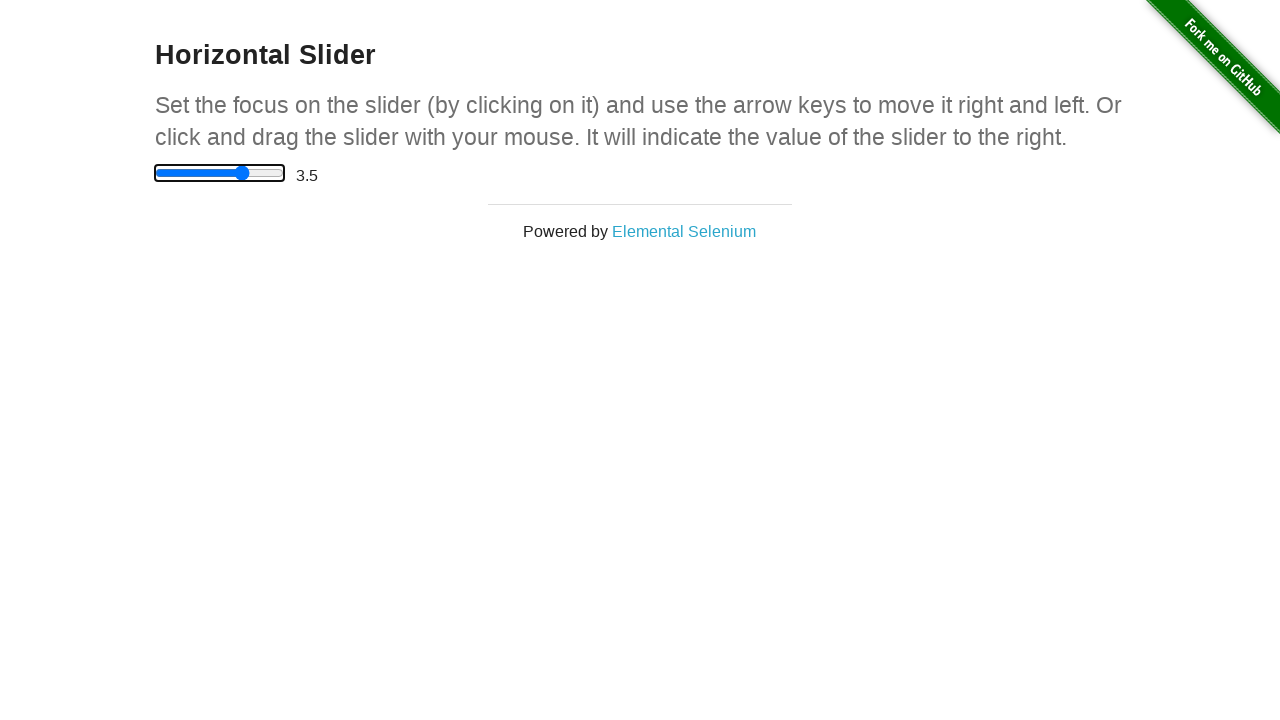

Verified slider value is now 3.5
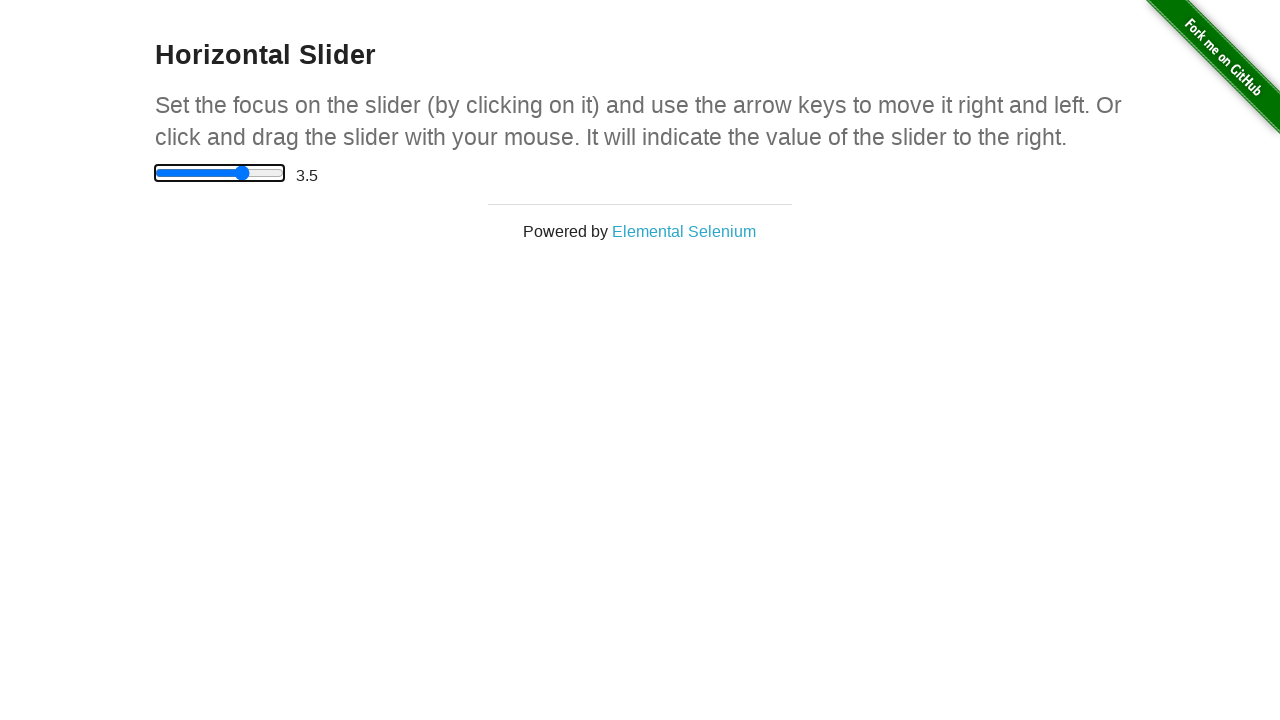

Pressed ArrowRight, slider value increased
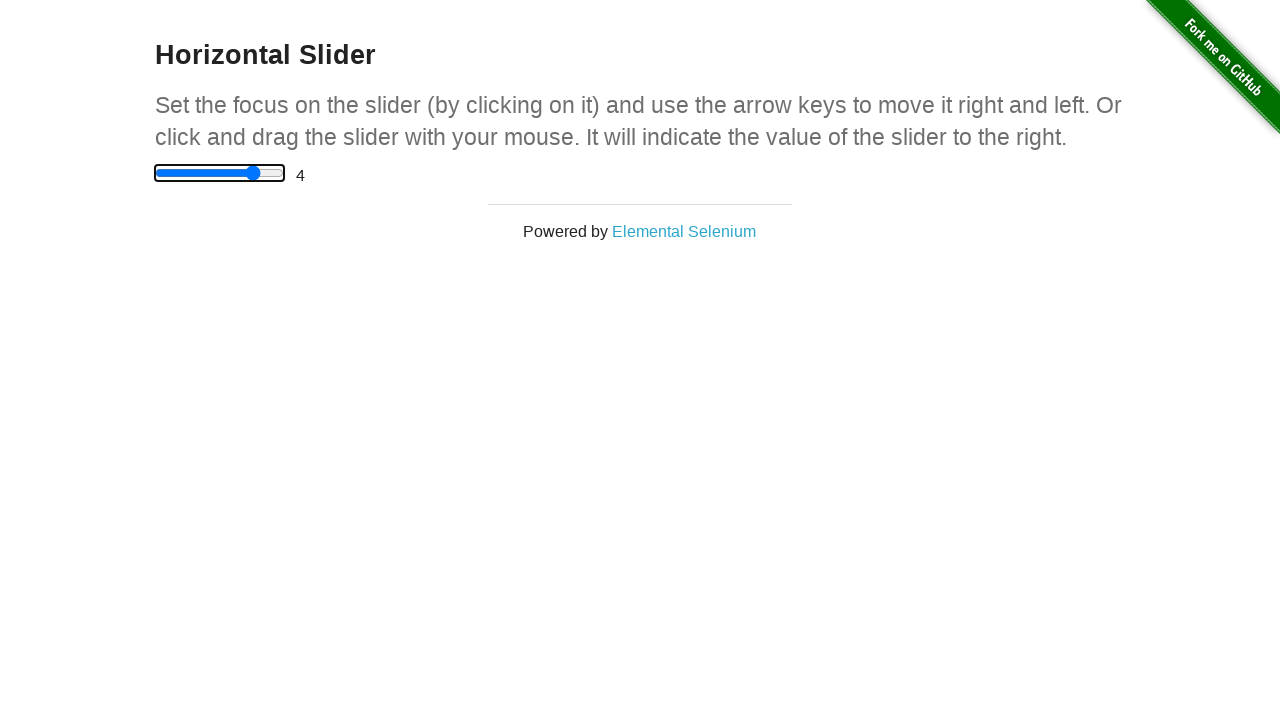

Verified slider value is now 4
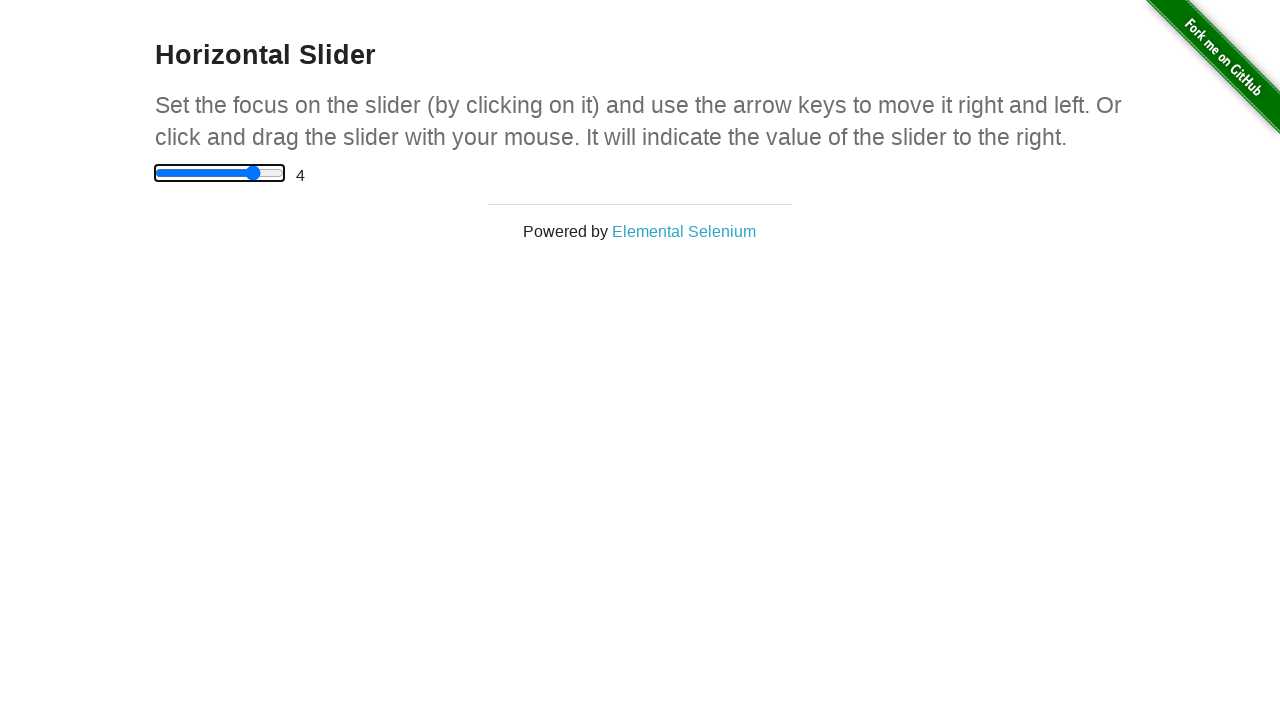

Pressed ArrowRight, slider value increased
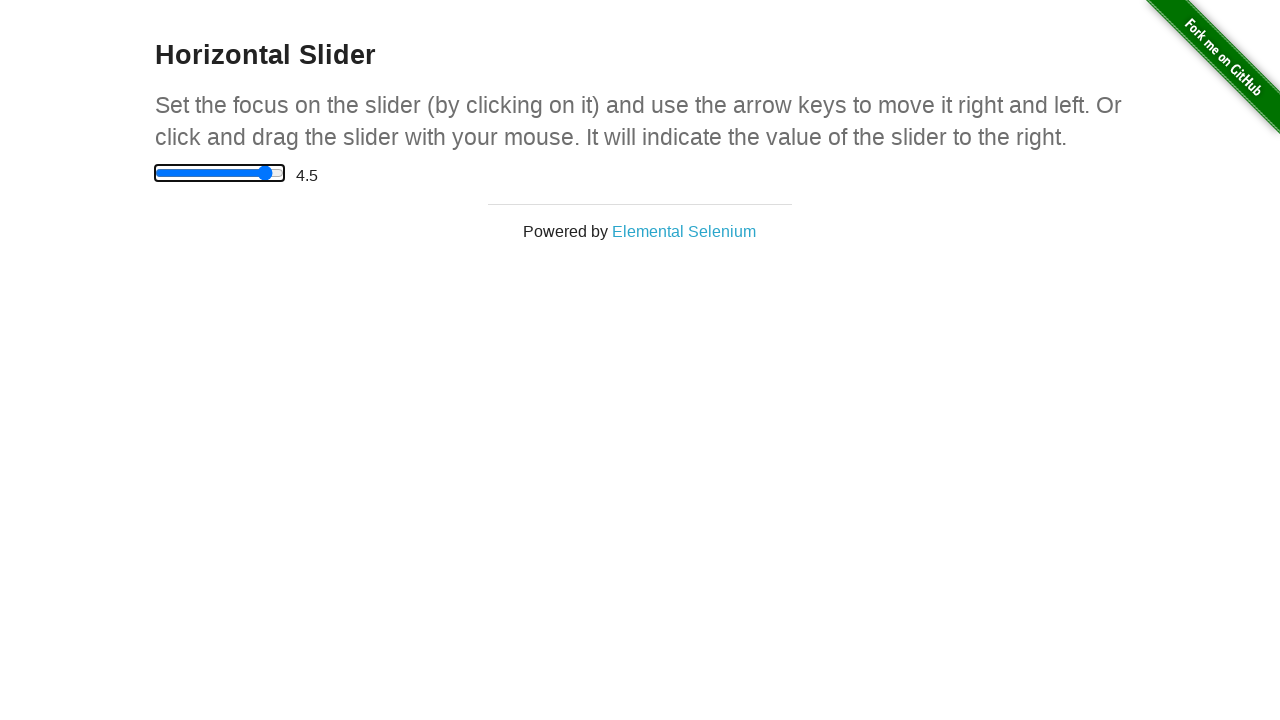

Verified slider value is now 4.5
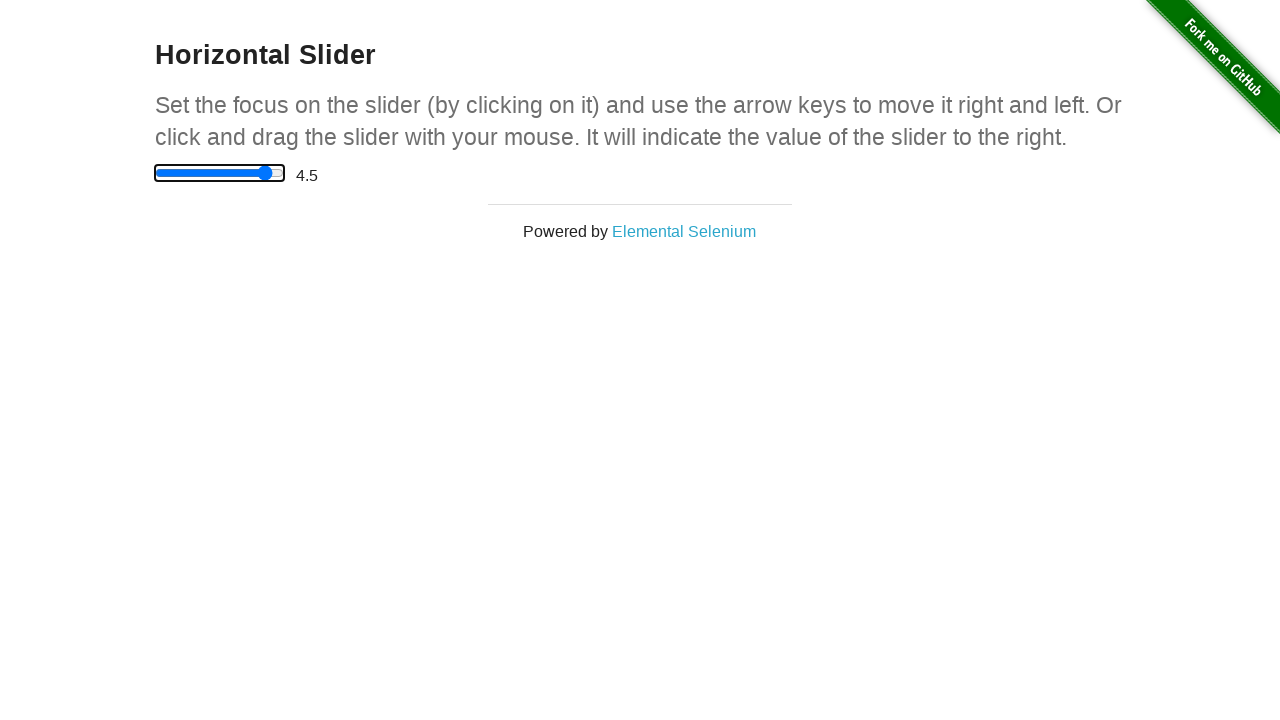

Pressed ArrowRight, slider value increased
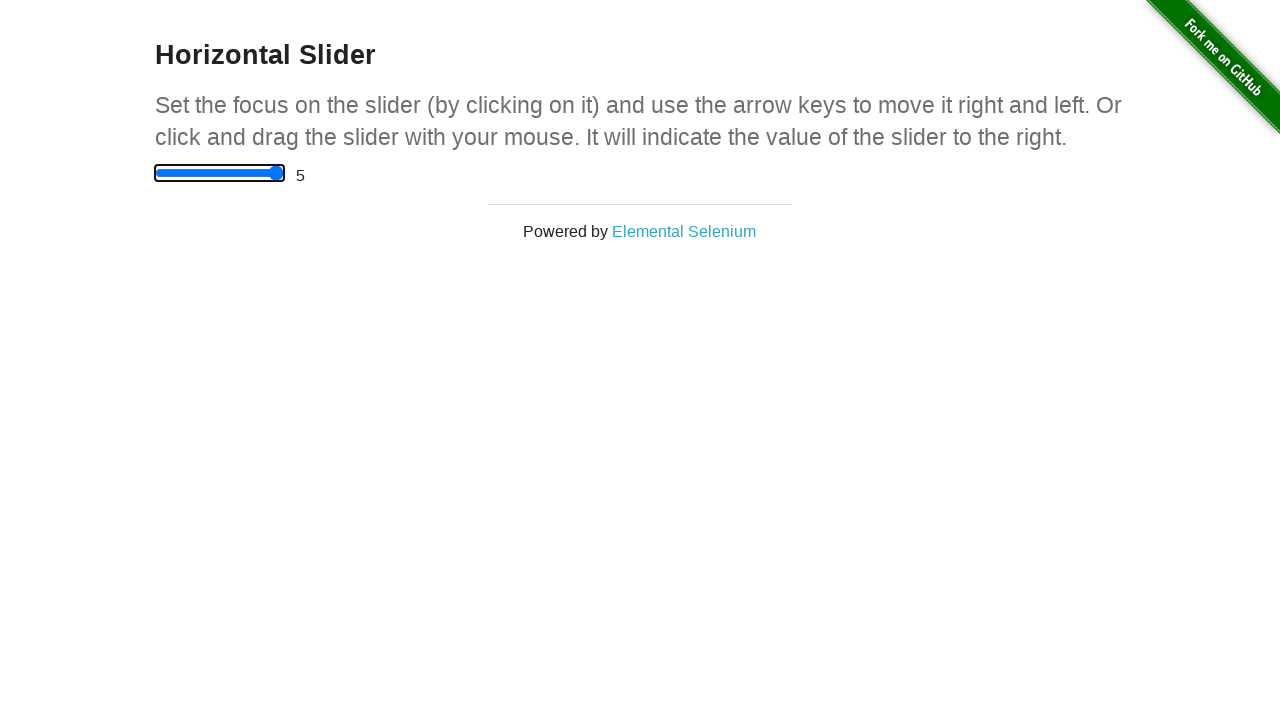

Verified slider value is now 5
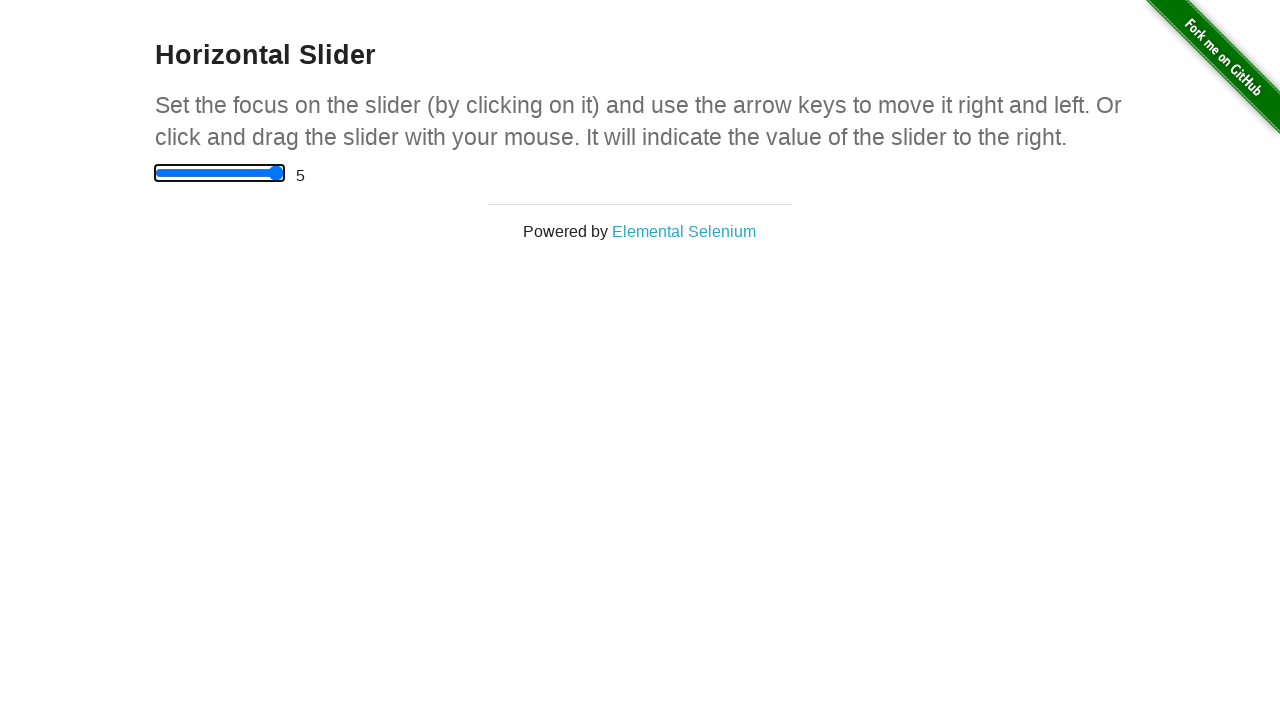

Pressed ArrowLeft, slider value decreased
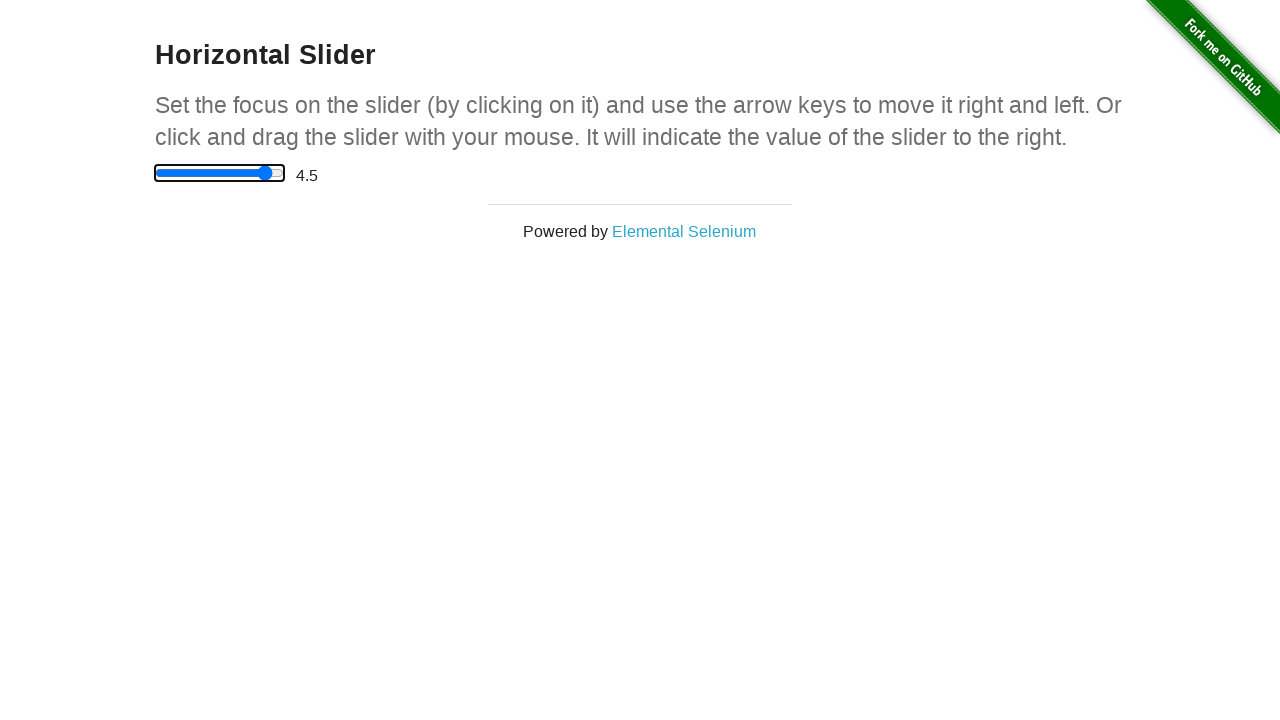

Verified slider value is now 4.5
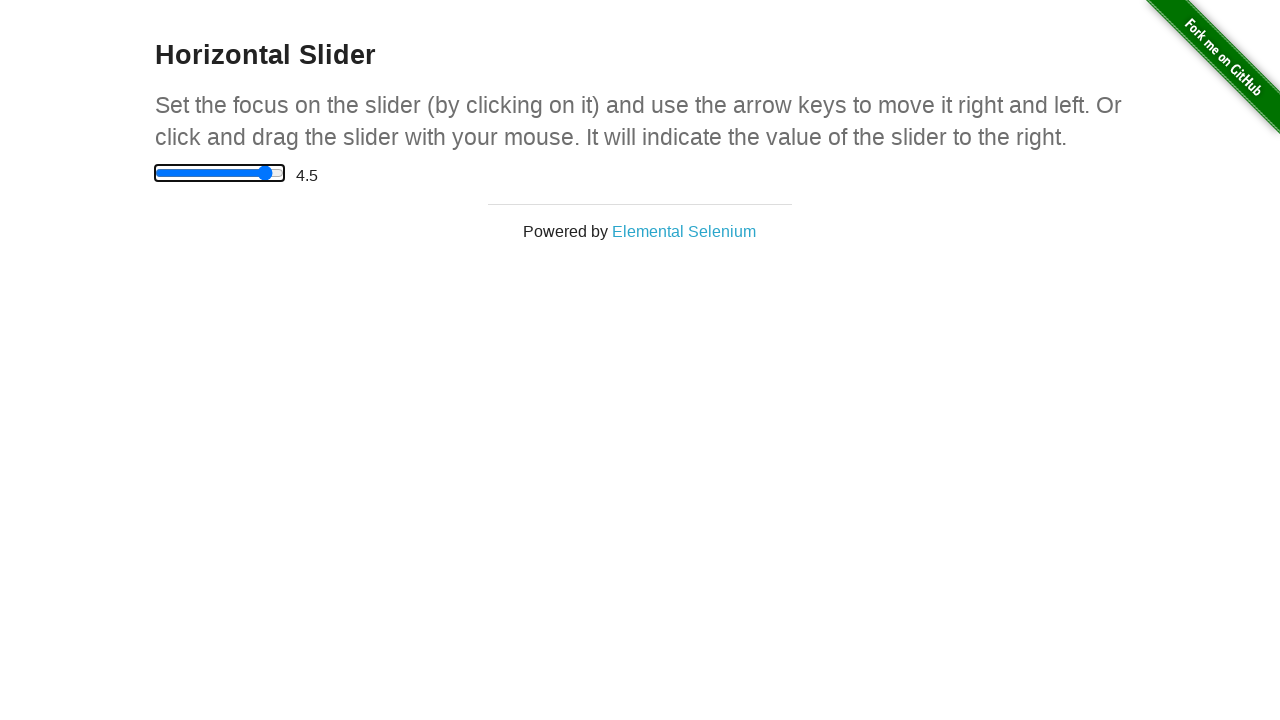

Pressed ArrowLeft, slider value decreased
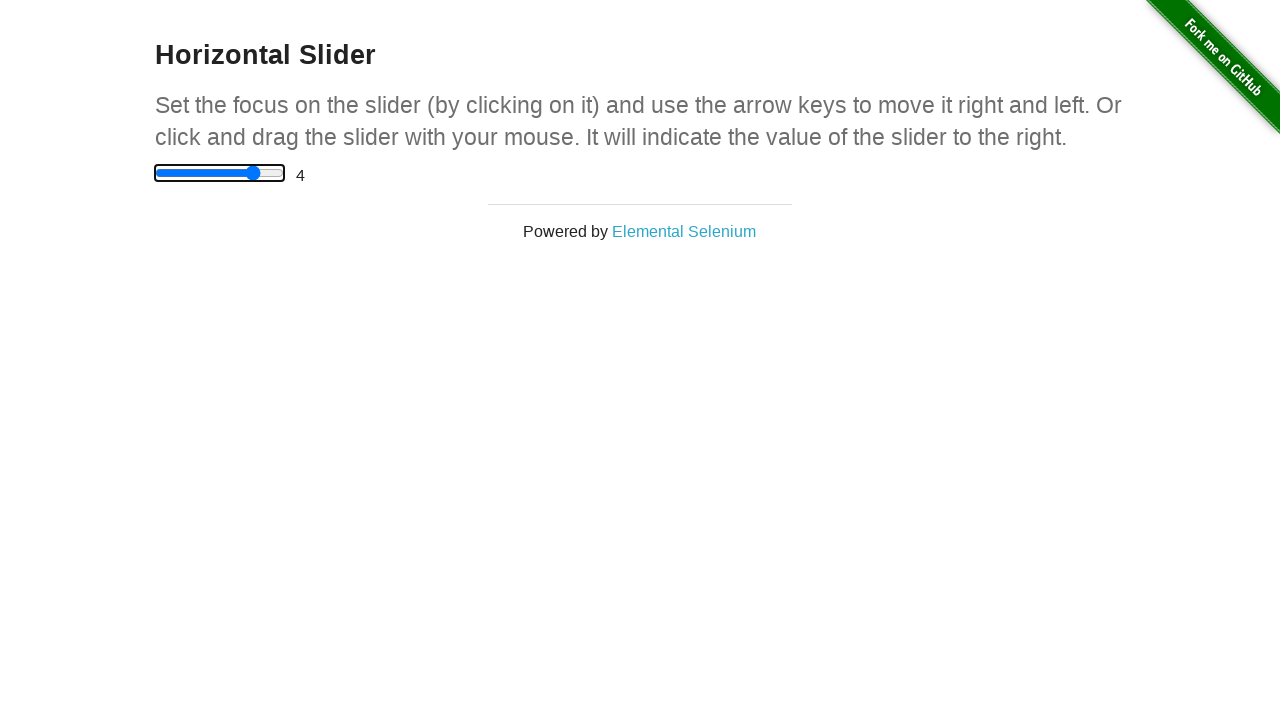

Verified slider value is now 4
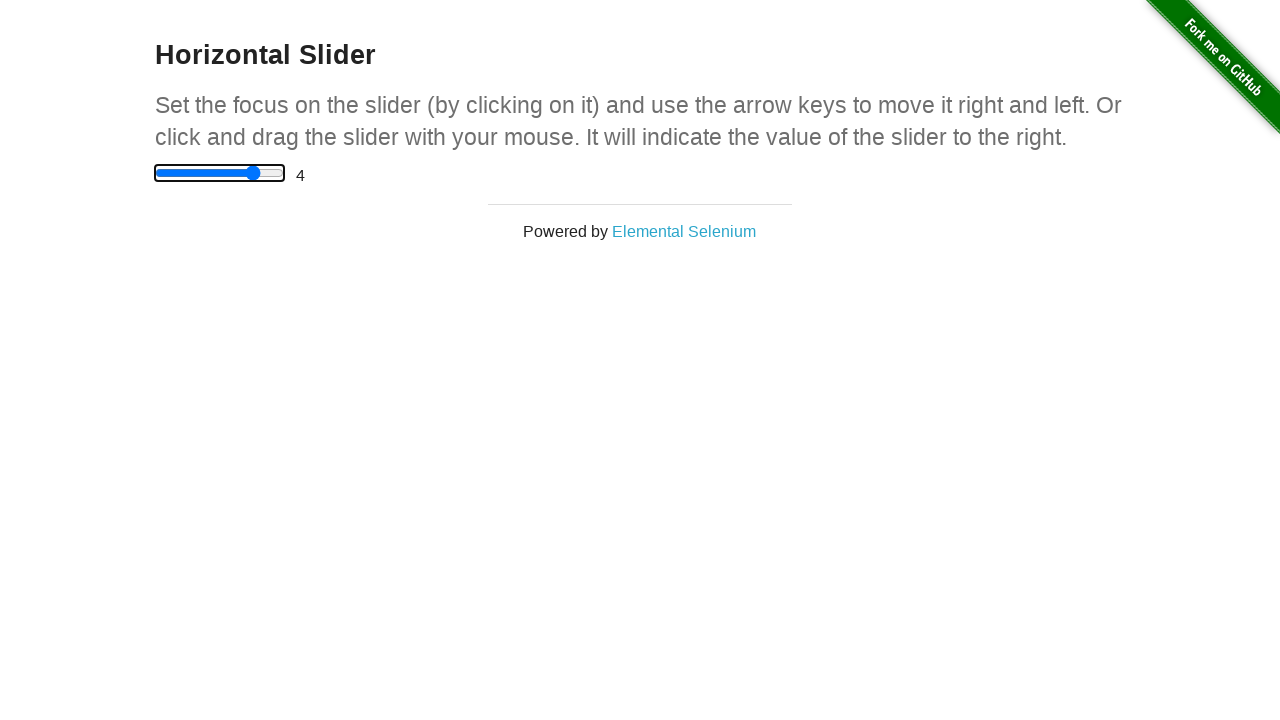

Pressed ArrowLeft, slider value decreased
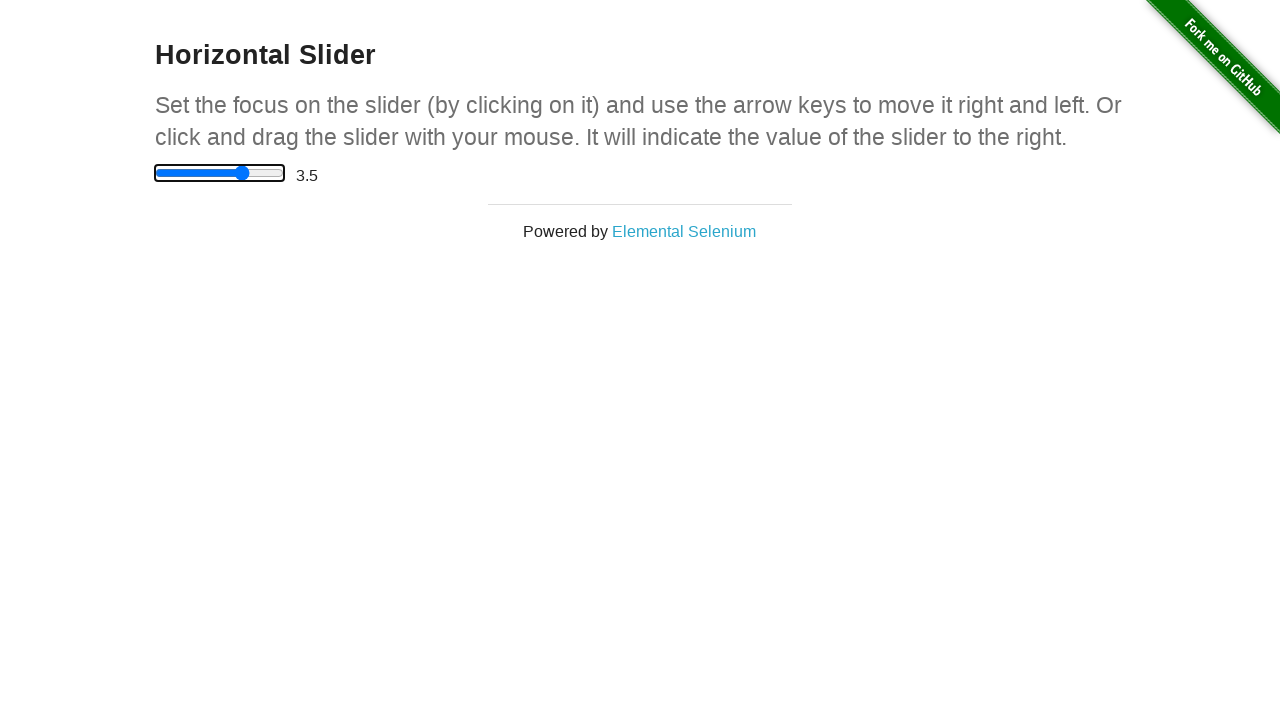

Verified slider value is now 3.5
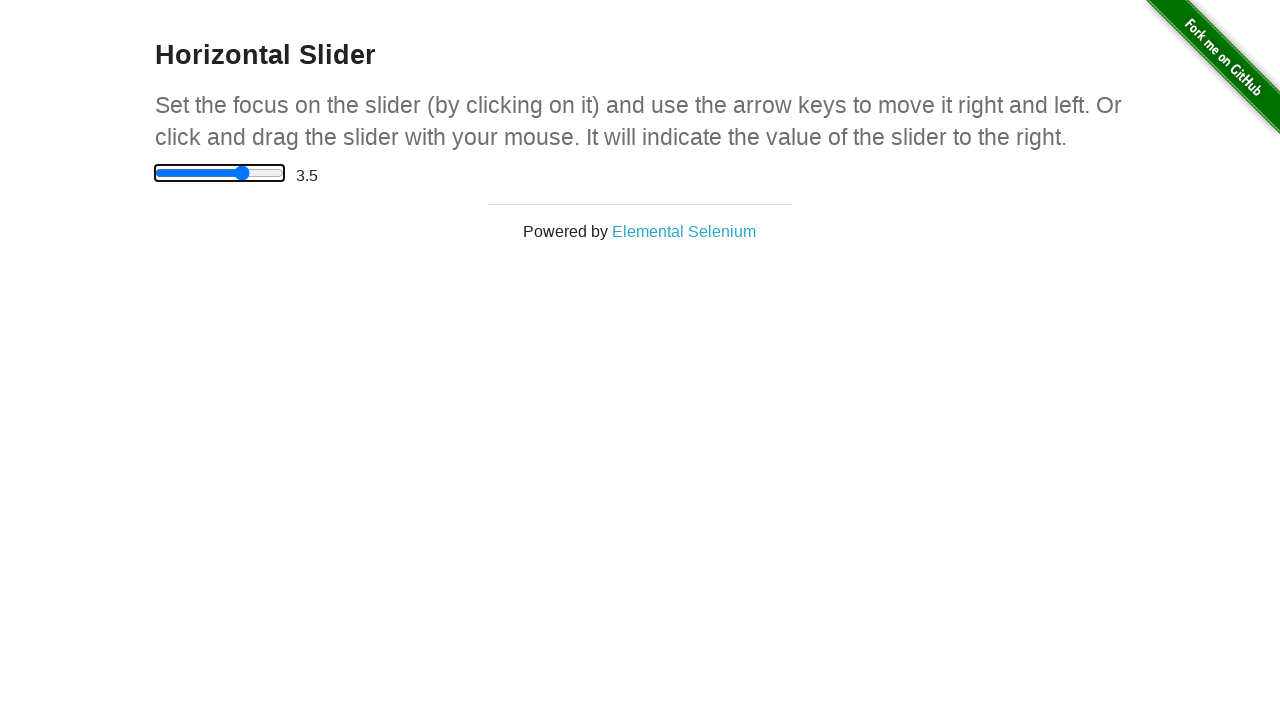

Pressed ArrowLeft, slider value decreased
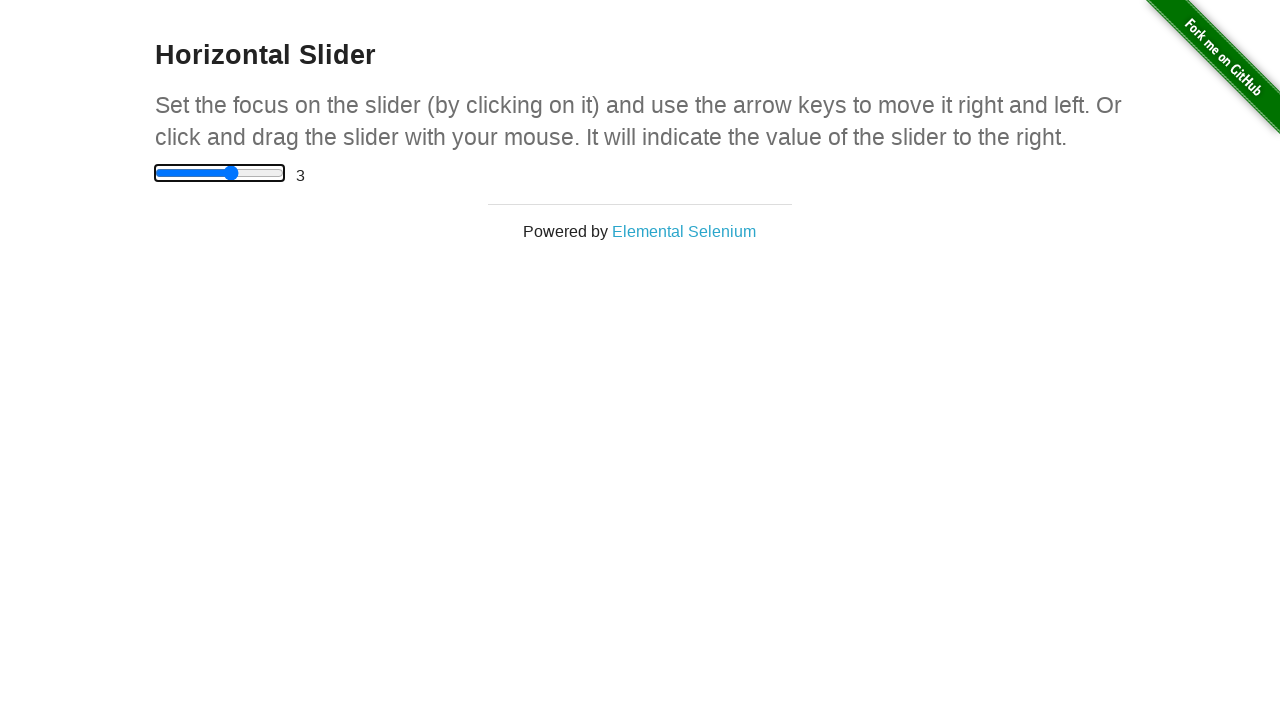

Verified slider value is now 3
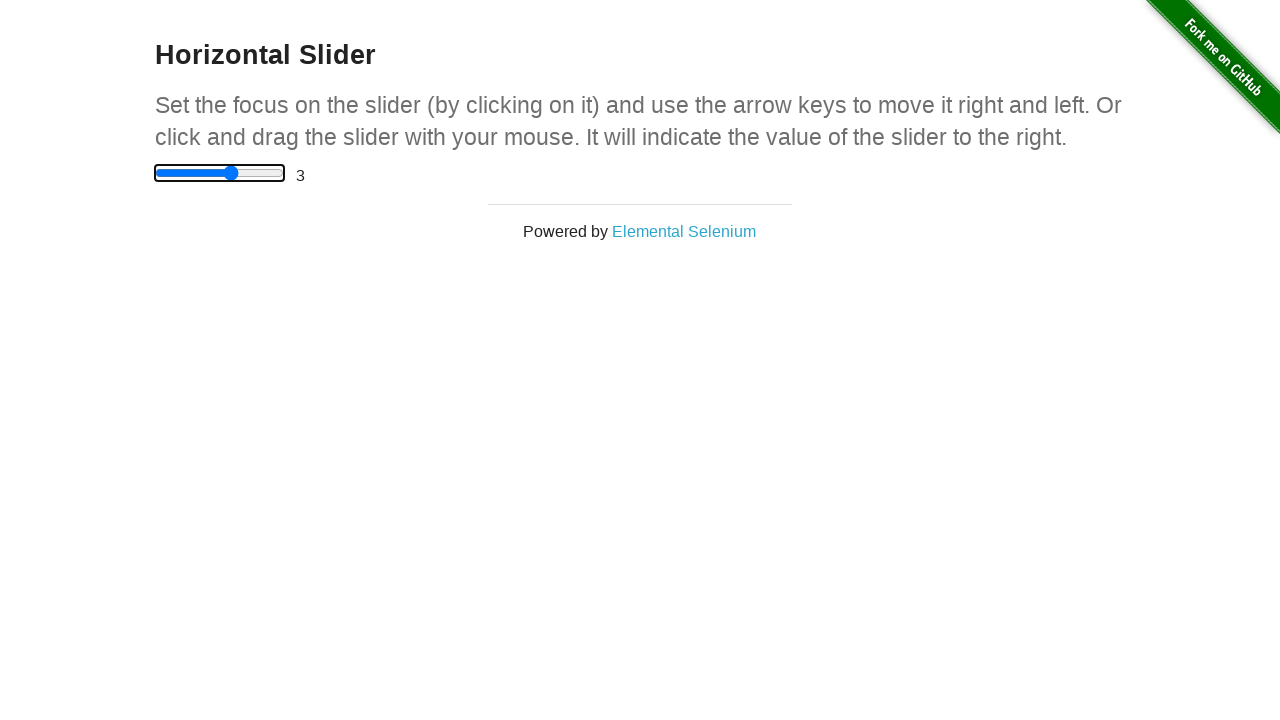

Pressed ArrowLeft, slider value decreased
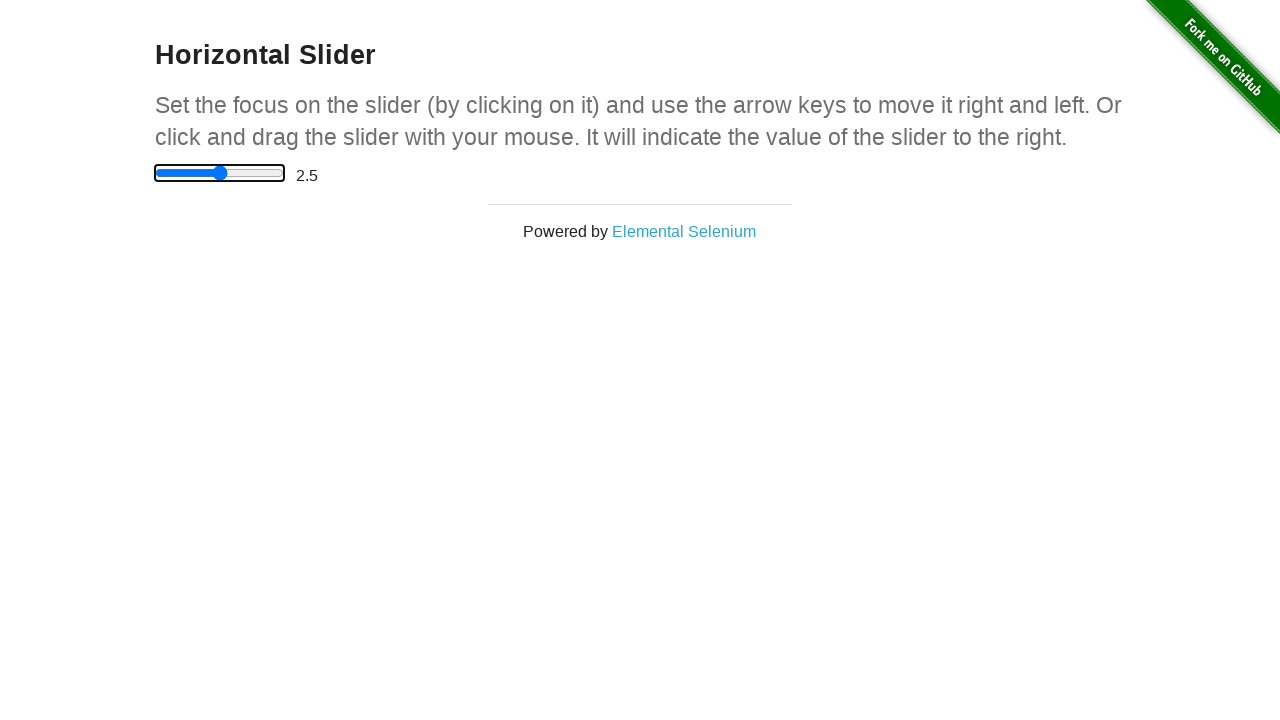

Verified slider value is now 2.5
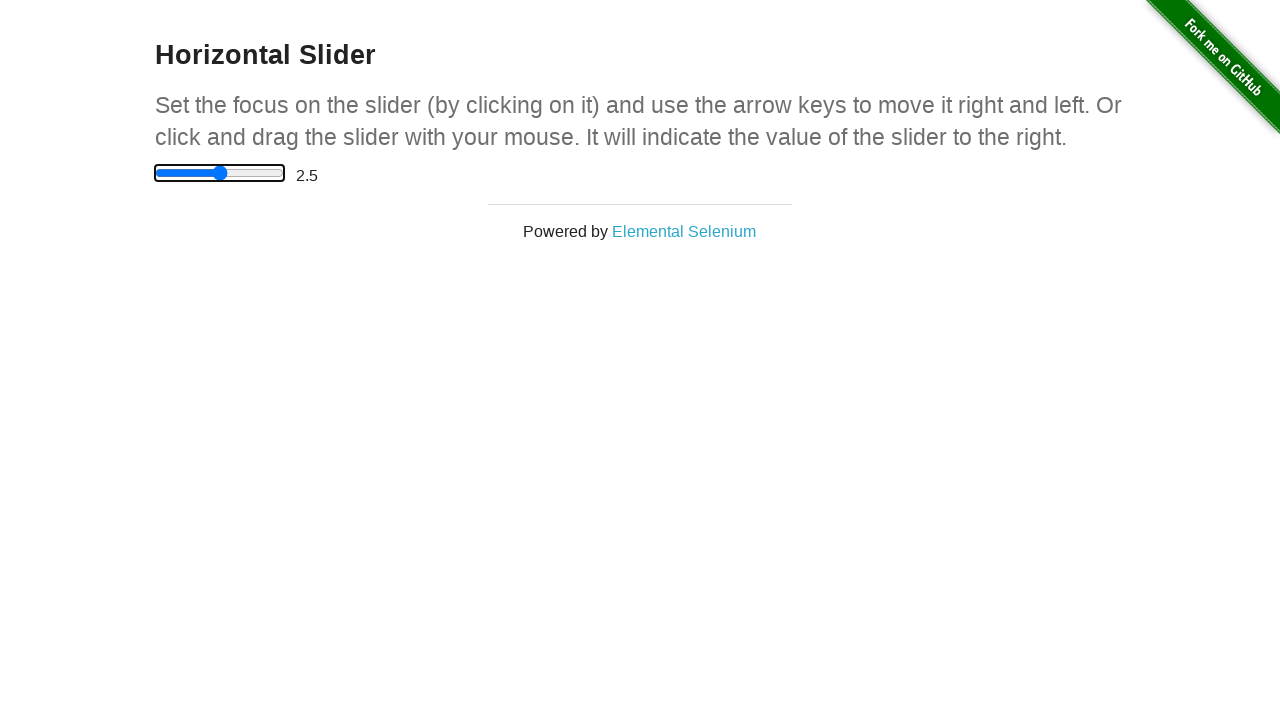

Pressed ArrowLeft, slider value decreased
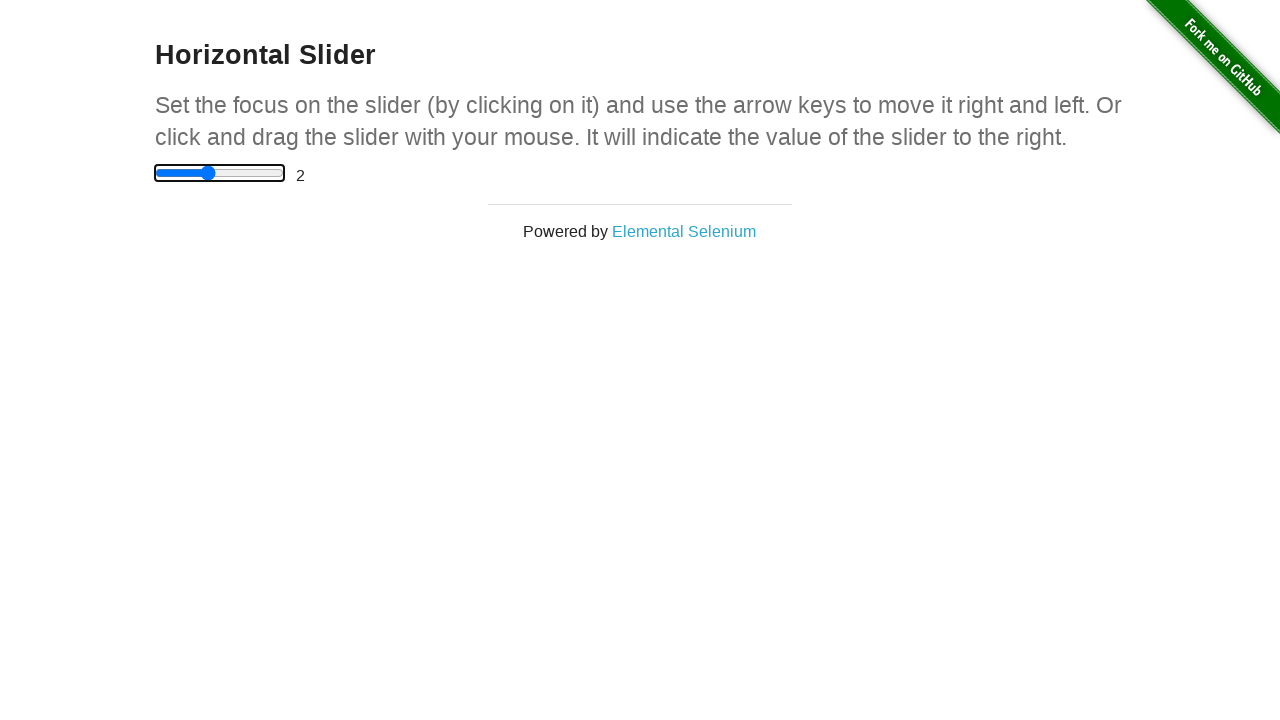

Verified slider value is now 2
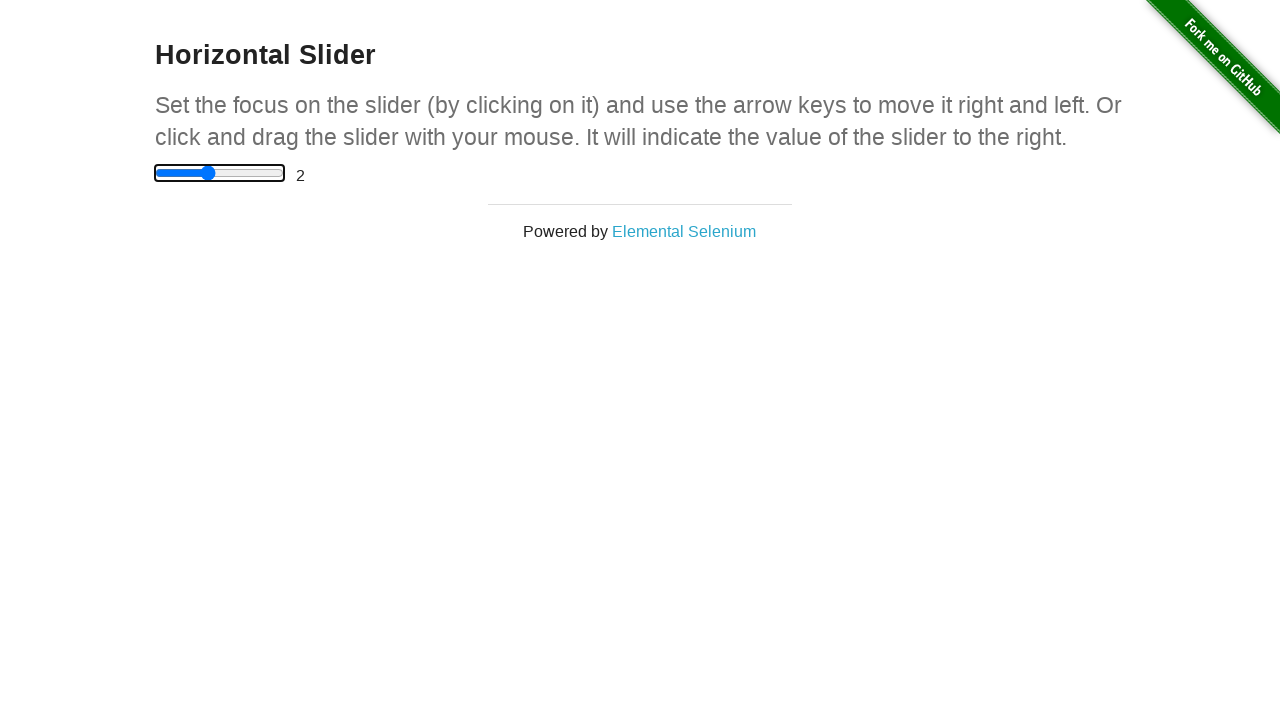

Pressed ArrowLeft, slider value decreased
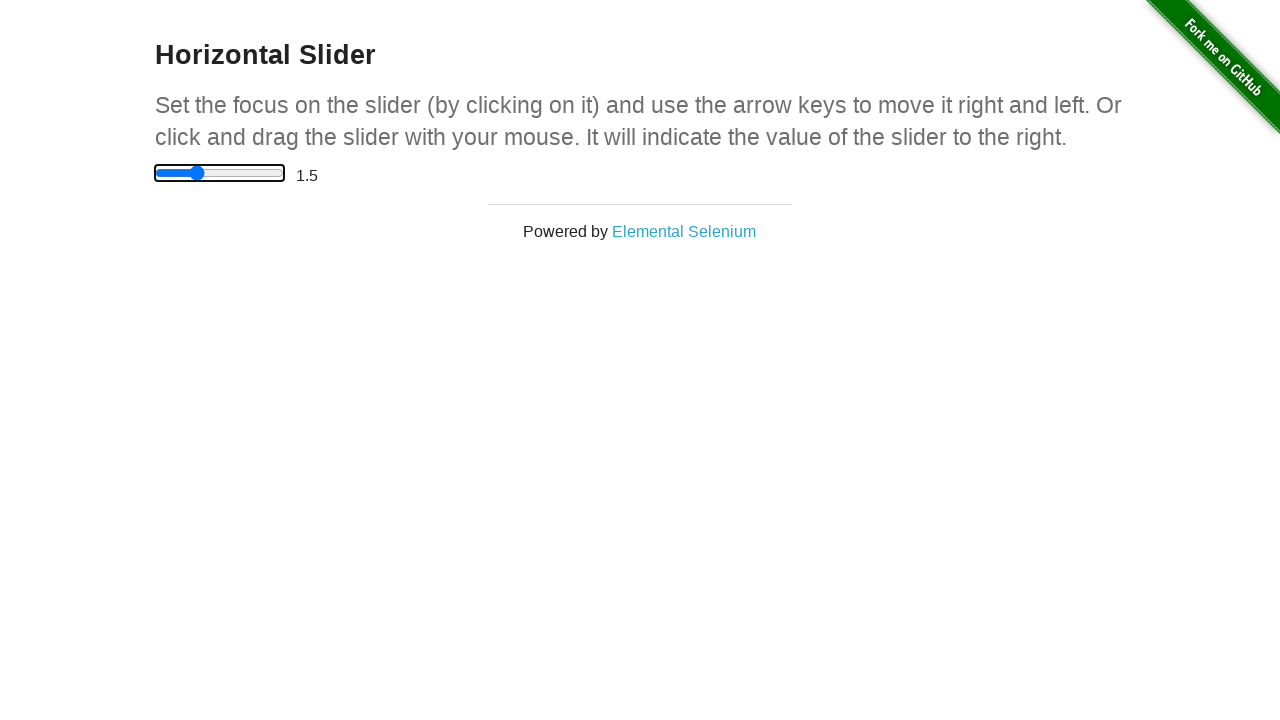

Verified slider value is now 1.5
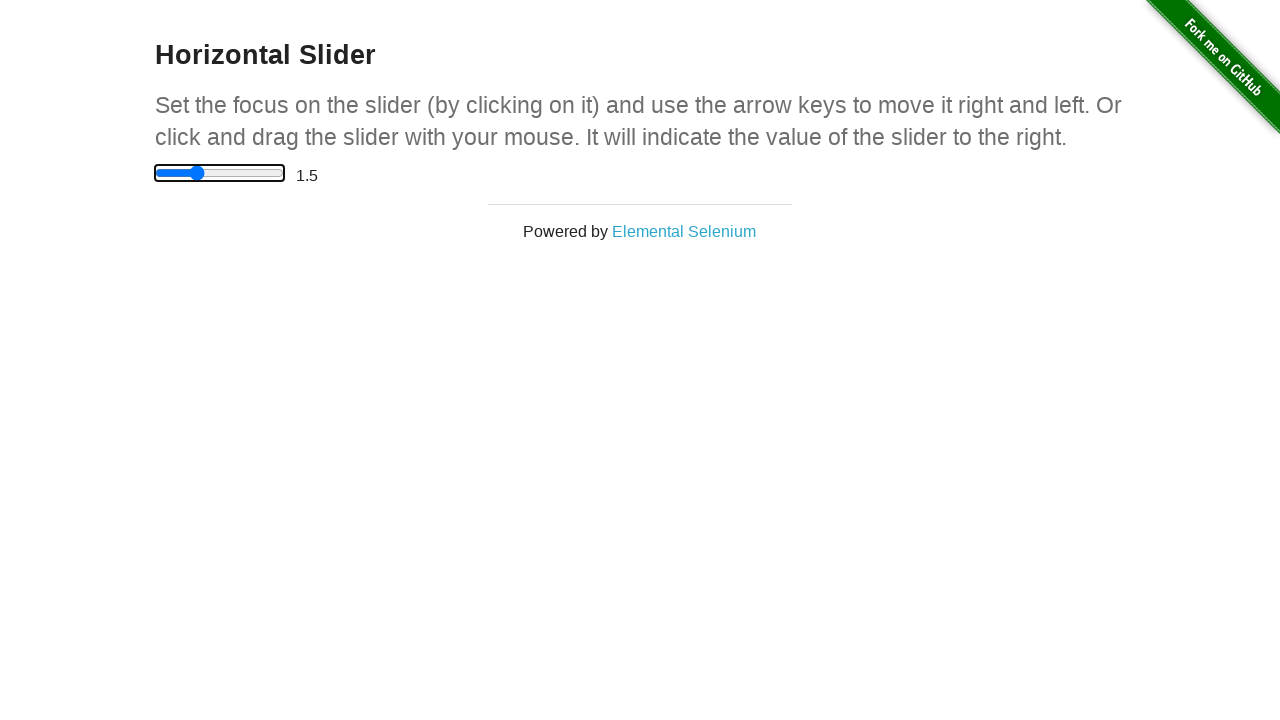

Pressed ArrowLeft, slider value decreased
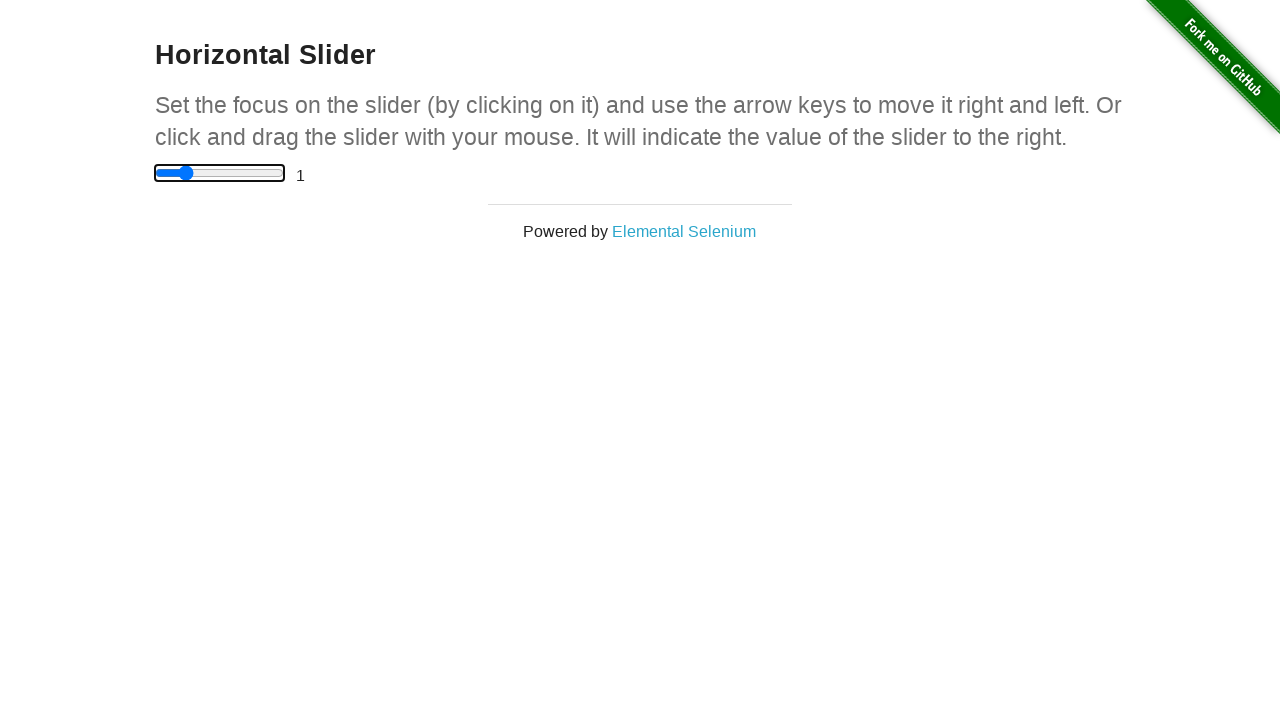

Verified slider value is now 1
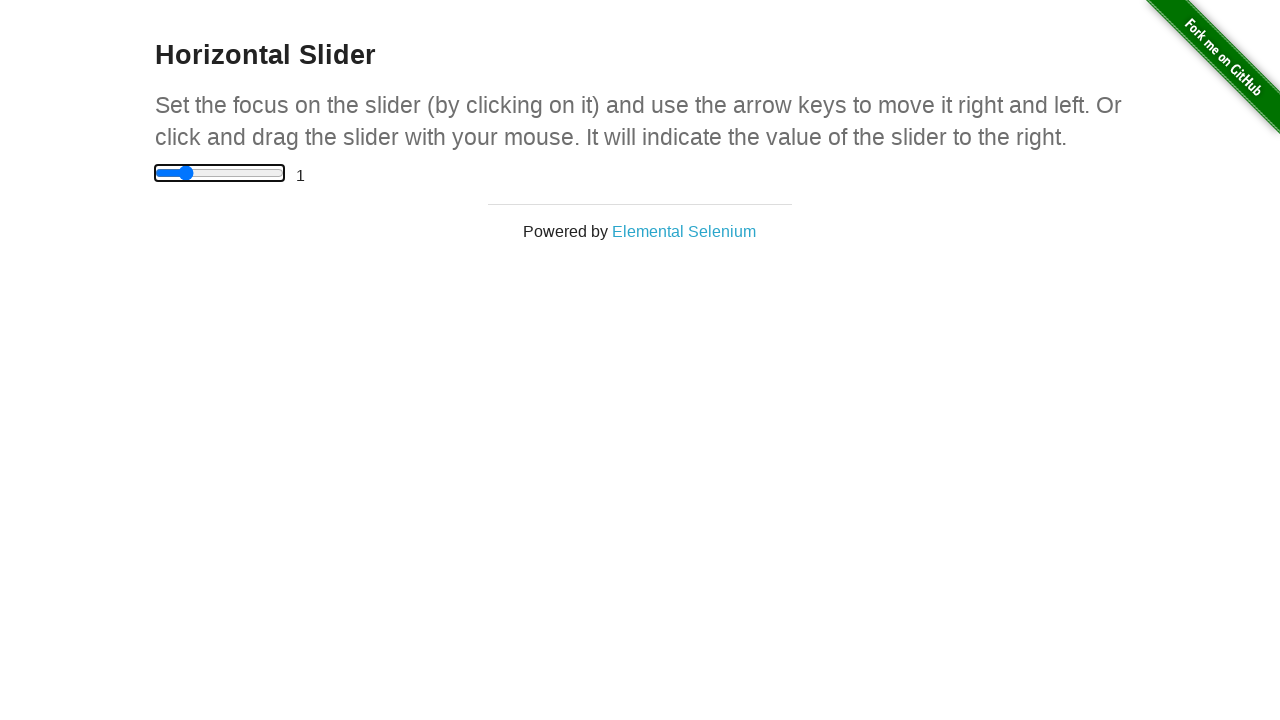

Pressed ArrowLeft, slider value decreased
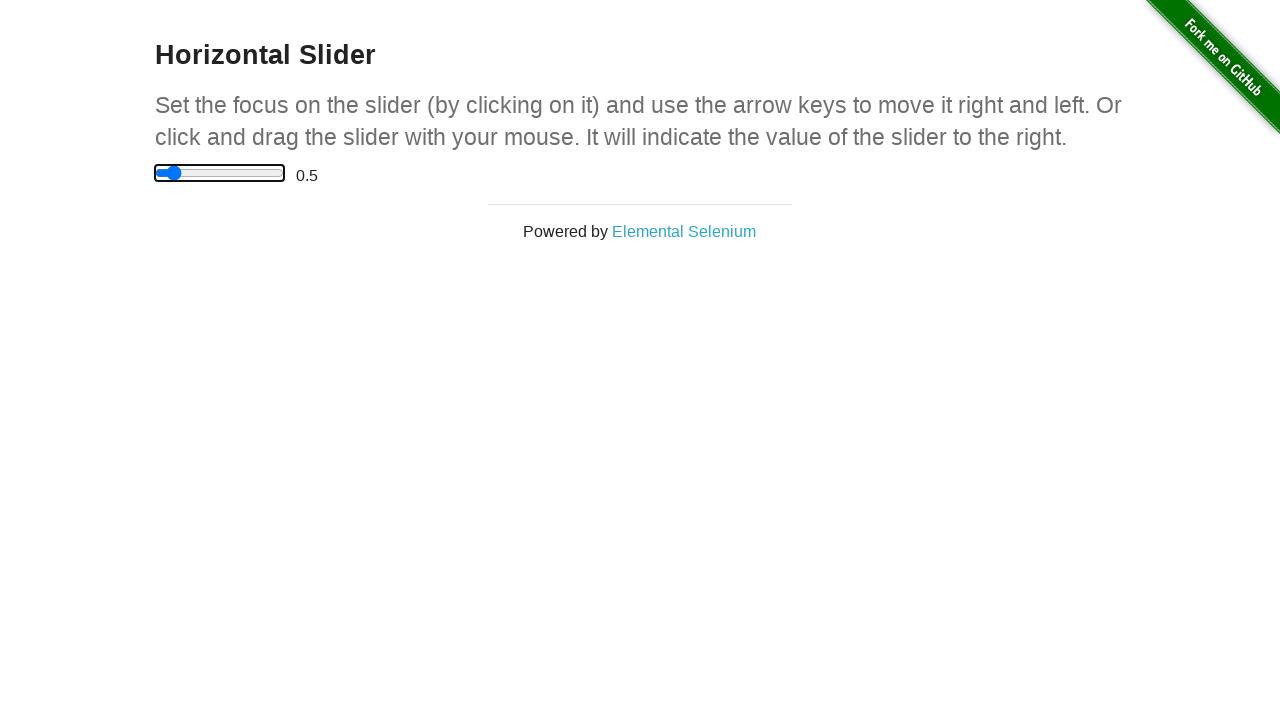

Verified slider value is now 0.5
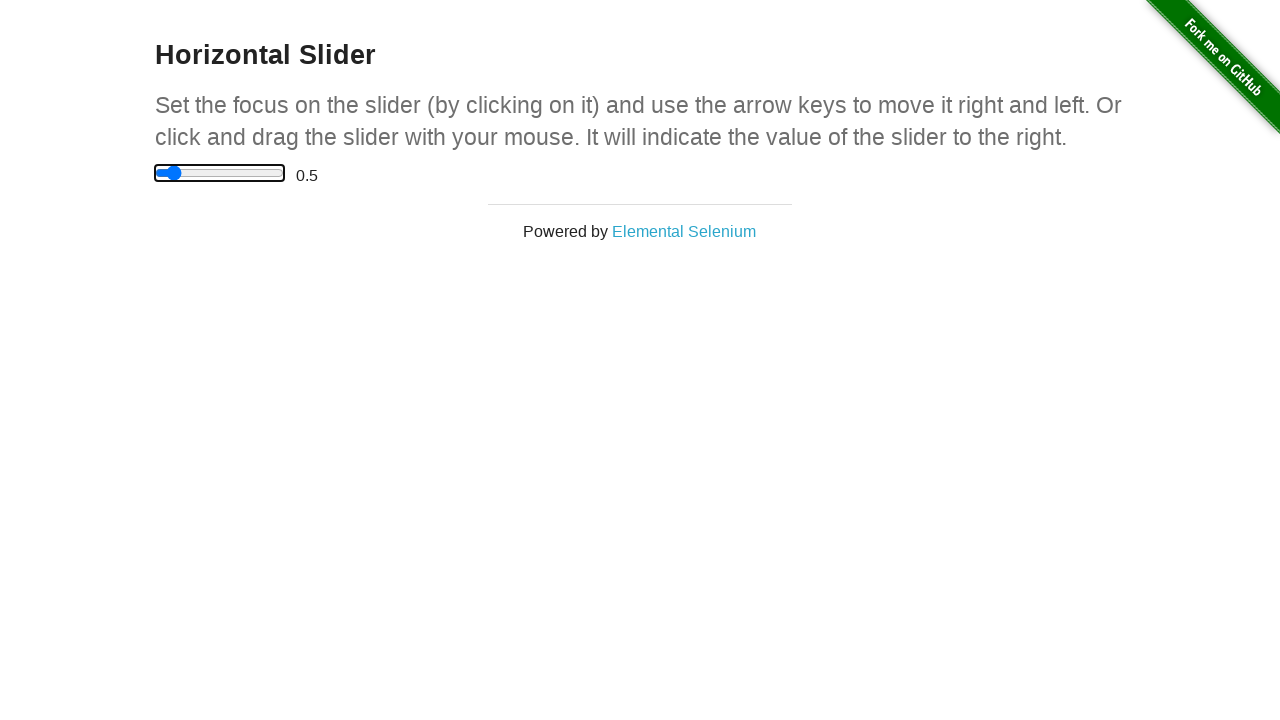

Pressed ArrowLeft, slider value decreased
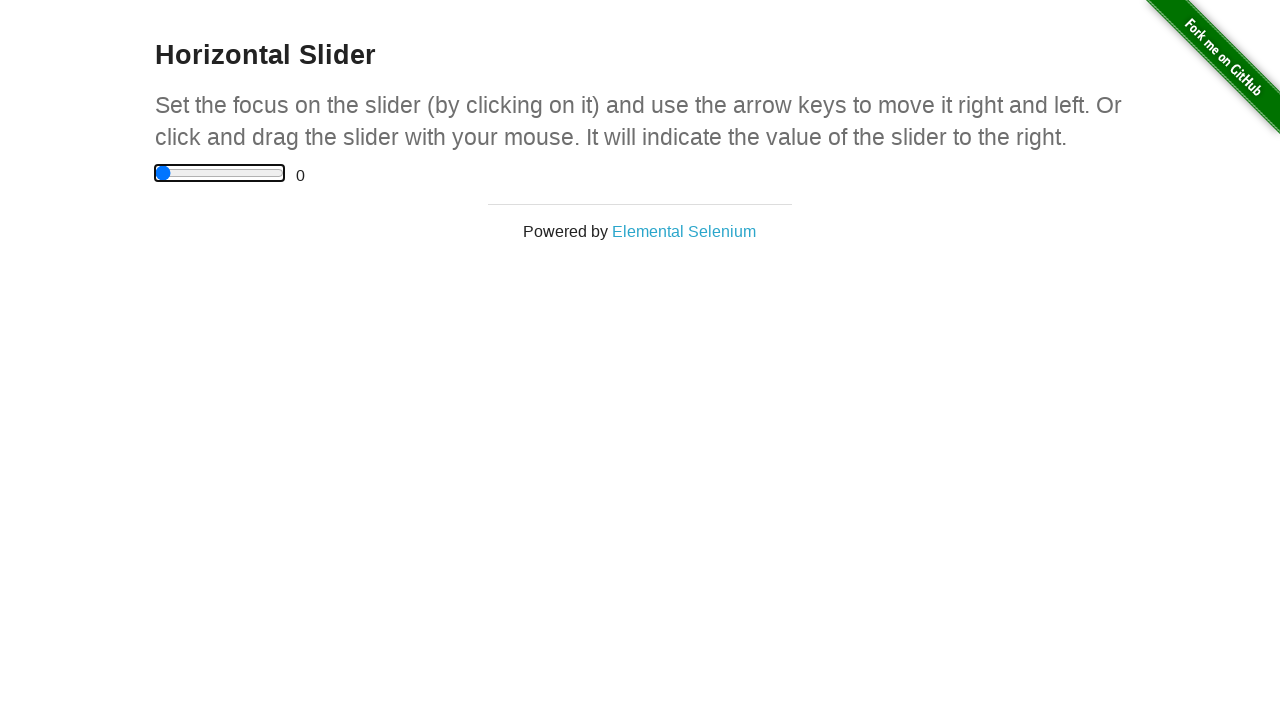

Verified slider value is now 0
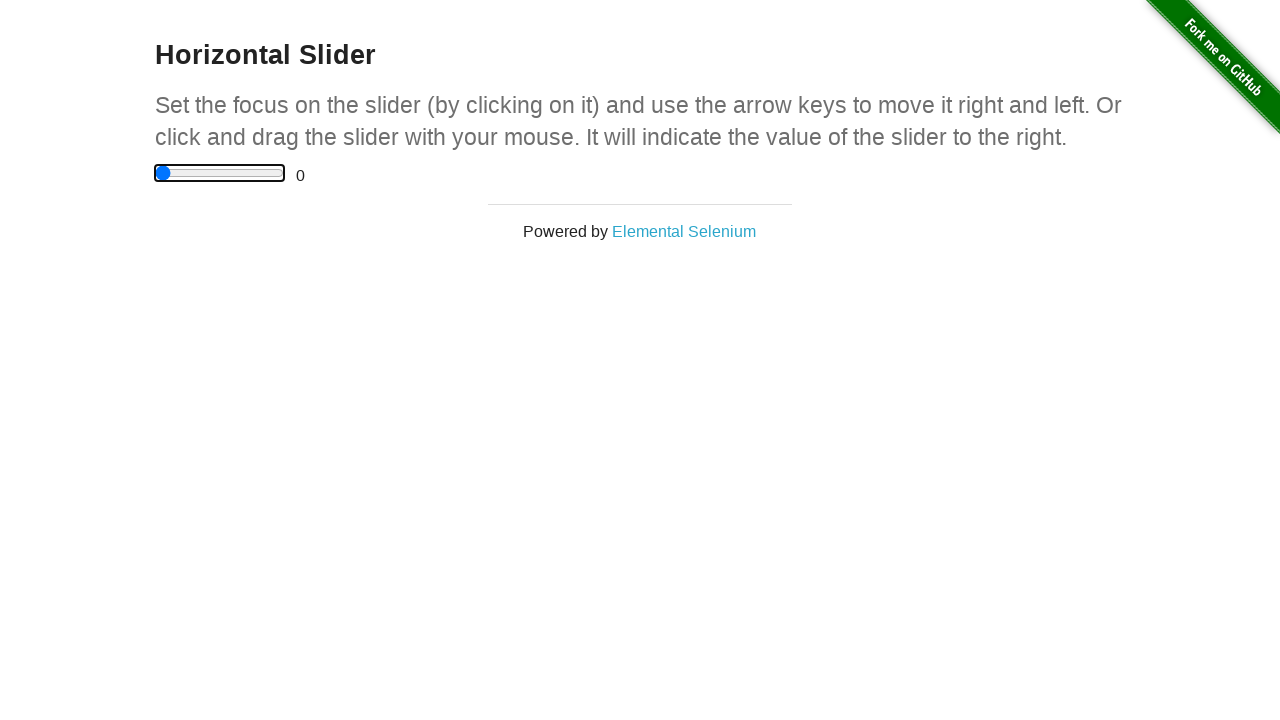

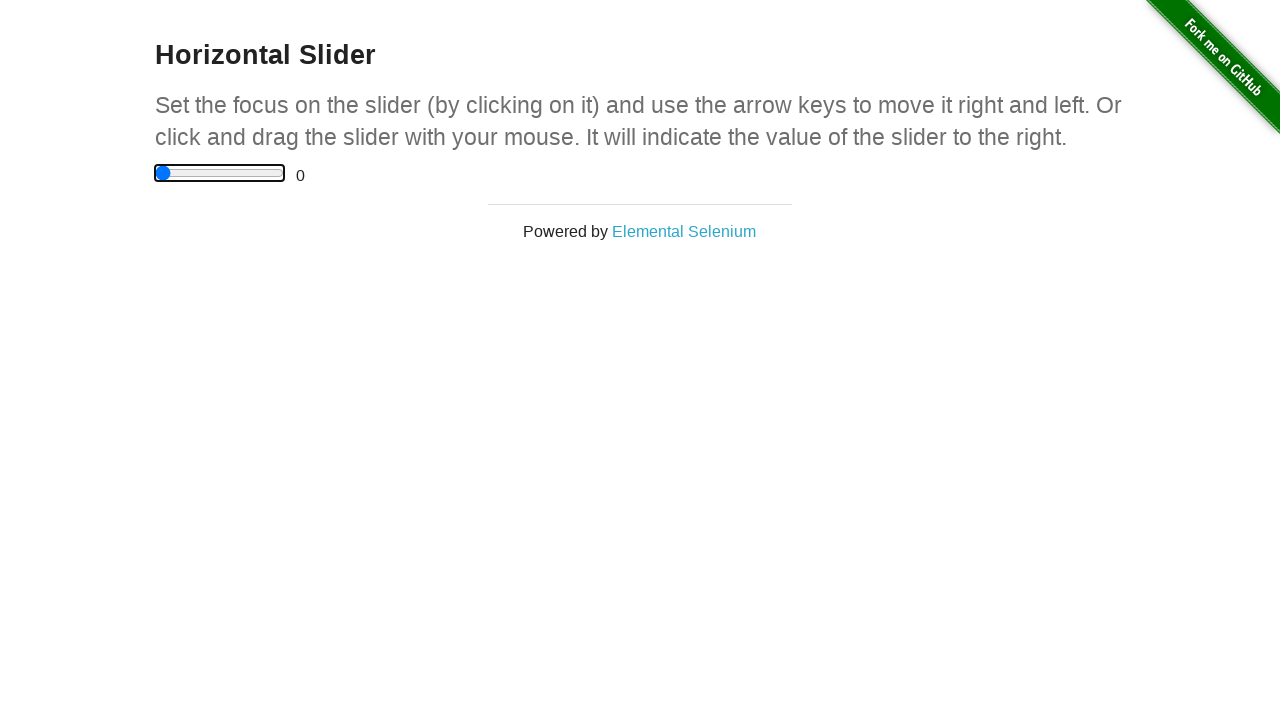